Automates adding website citations on mybib.com by dismissing initial popup, then iterating through URLs to add each as a citation source - clicking the add button, entering the URL, searching, selecting the result, and saving the citation.

Starting URL: https://www.mybib.com/

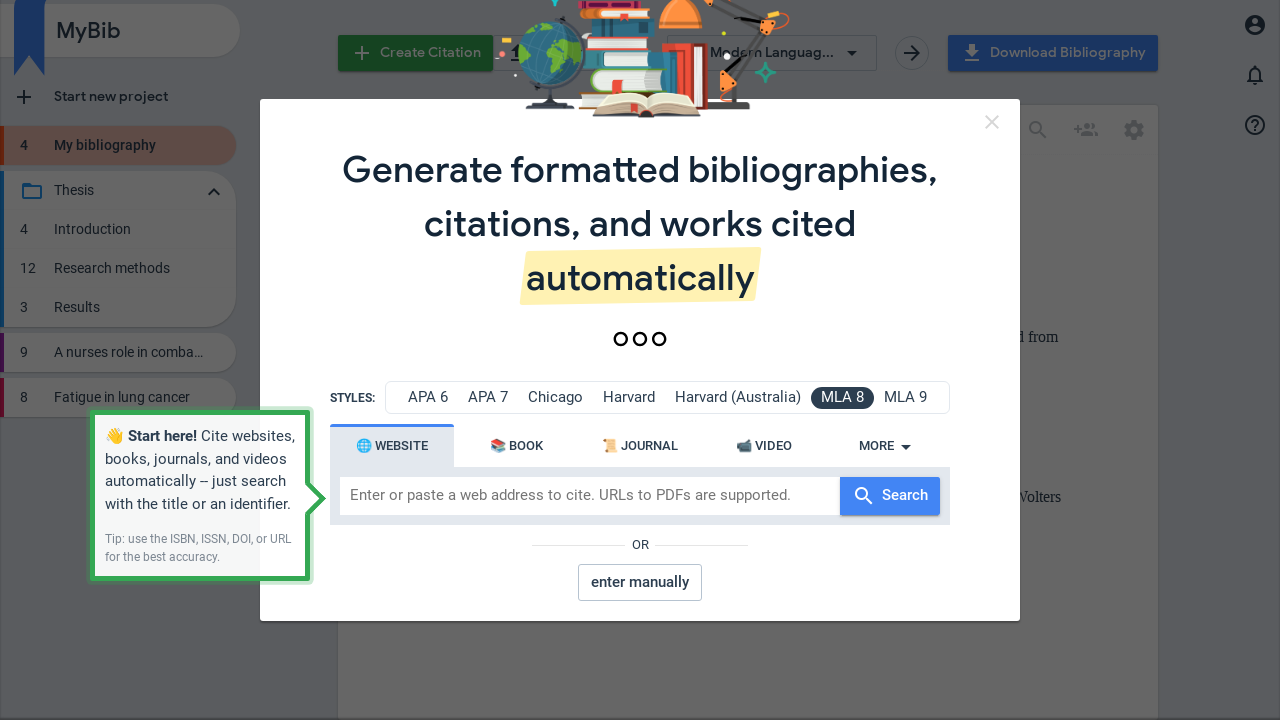

Clicked X icon to dismiss initial popup at (992, 122) on .material-icons
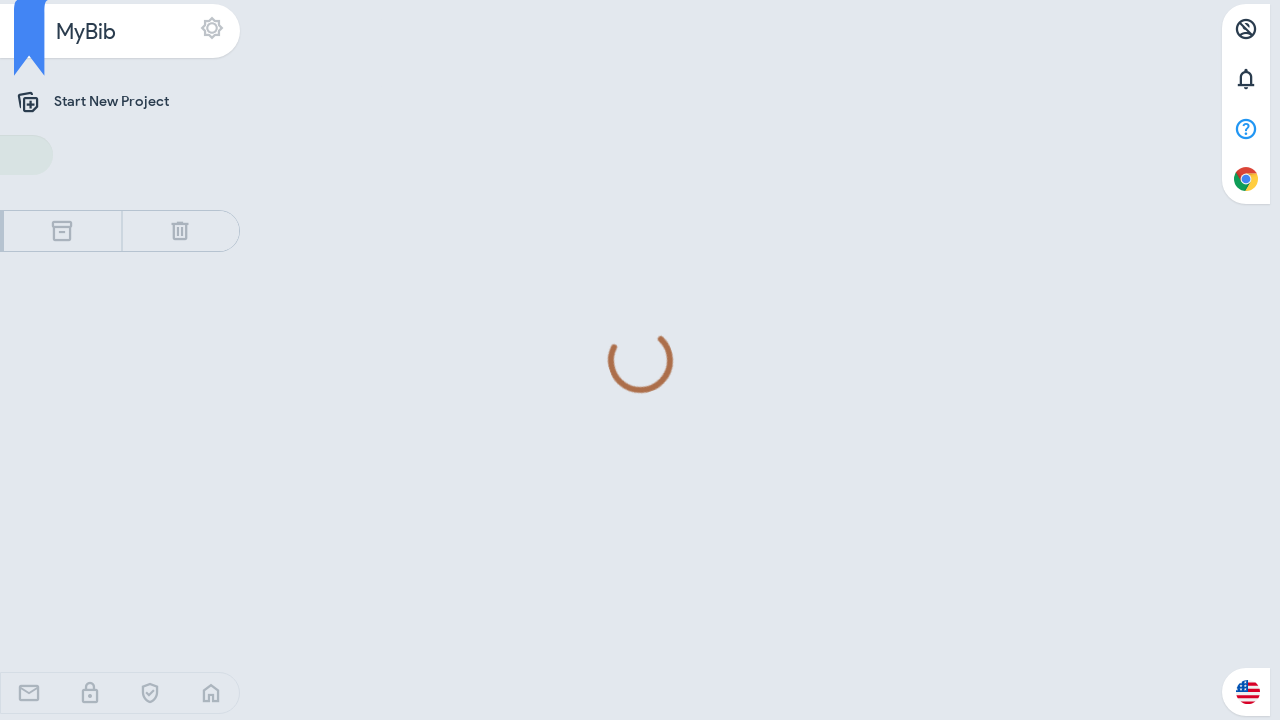

Waited 500ms for popup to dismiss
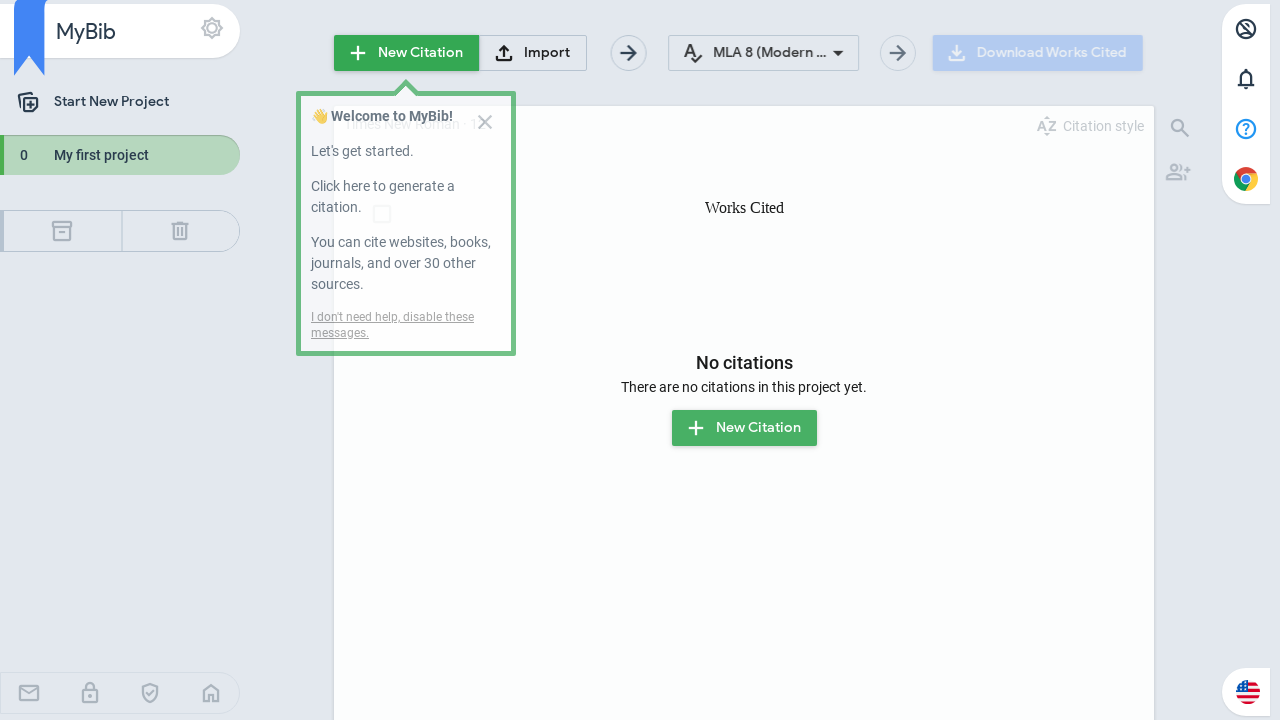

Clicked add citation button for URL: https://writtenrealms.com/ at (406, 53) on .mu-ripple-wrapper >> nth=4
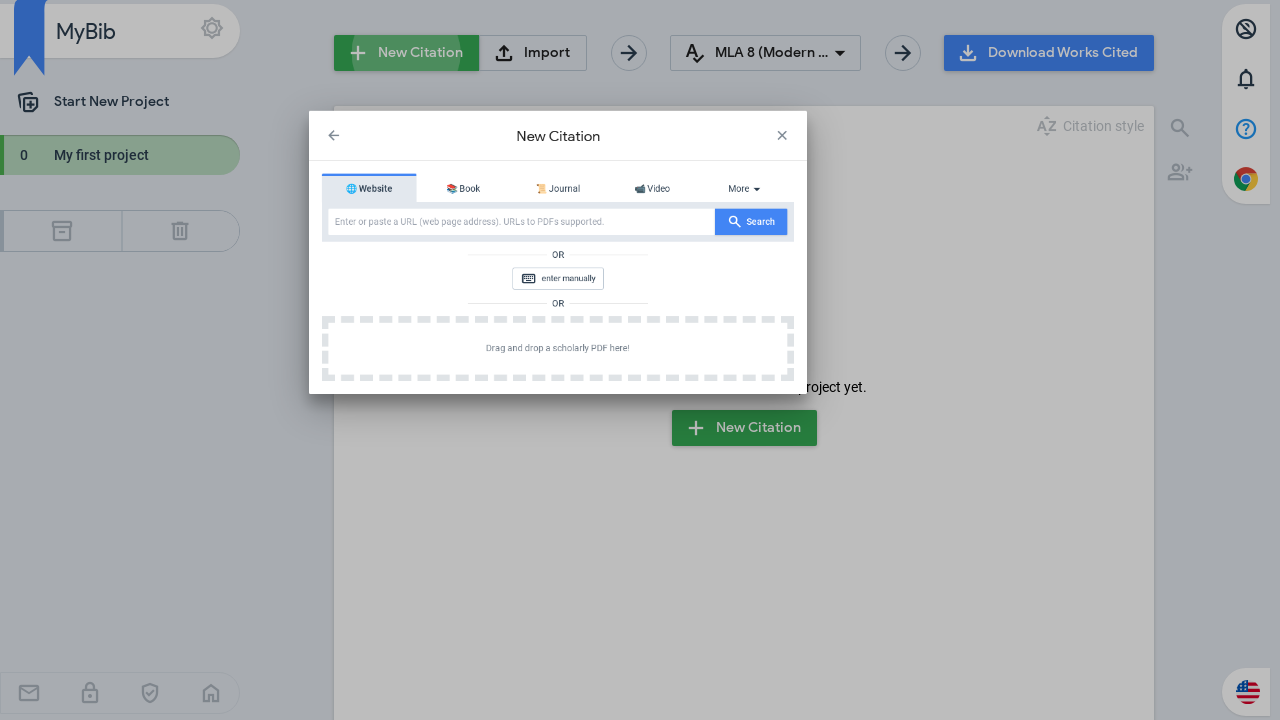

Waited 500ms for add citation dialog to open
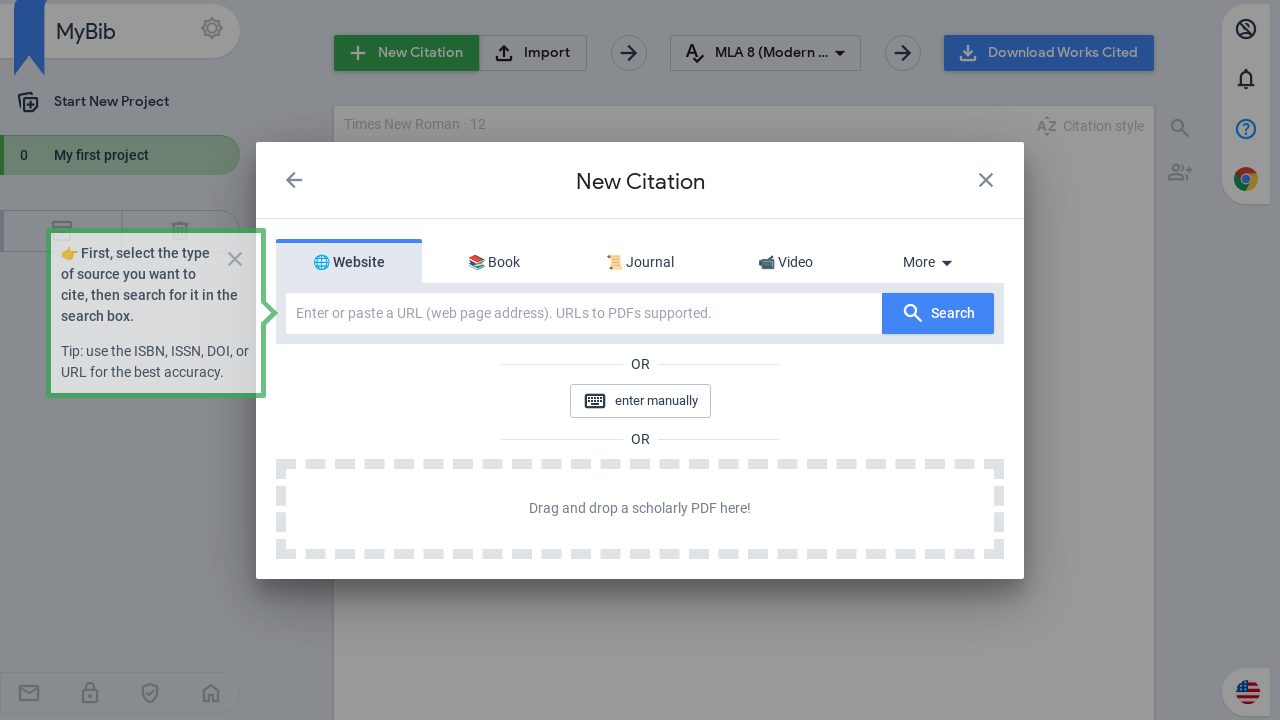

Filled URL field with: https://writtenrealms.com/ on .rounded-l-sm
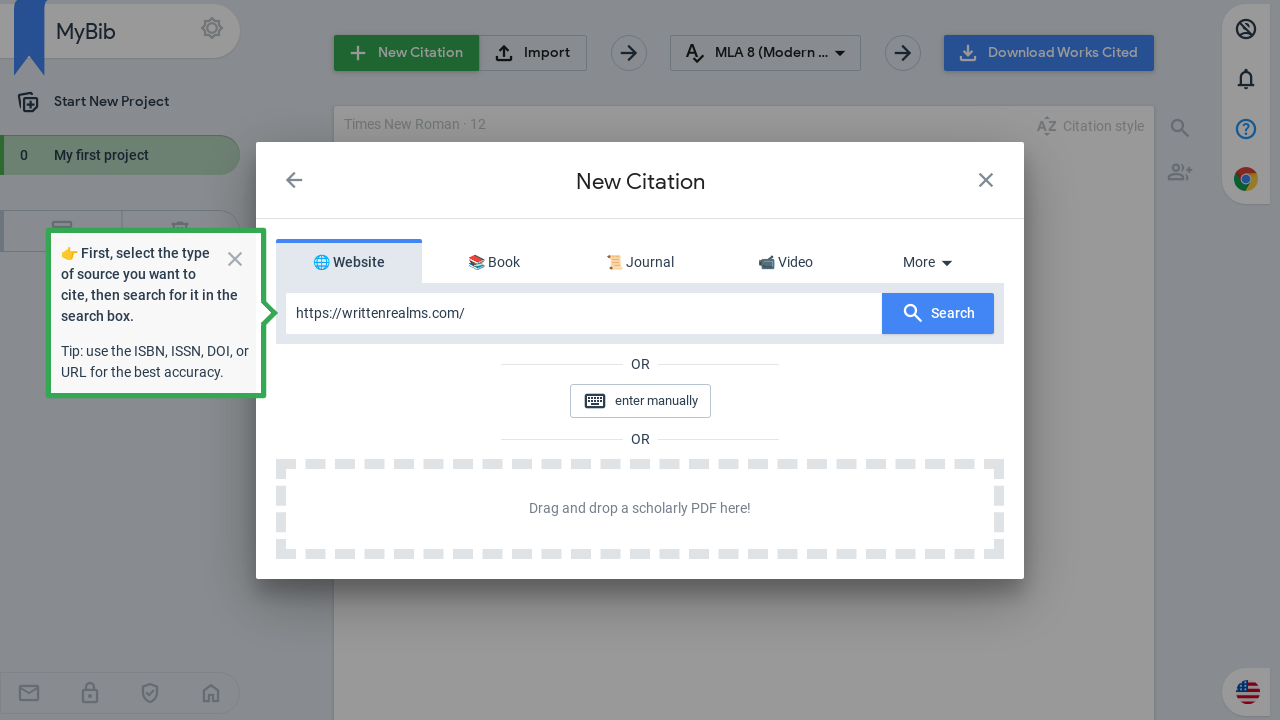

Clicked search button to search for URL at (913, 313) on .material-icons >> nth=34
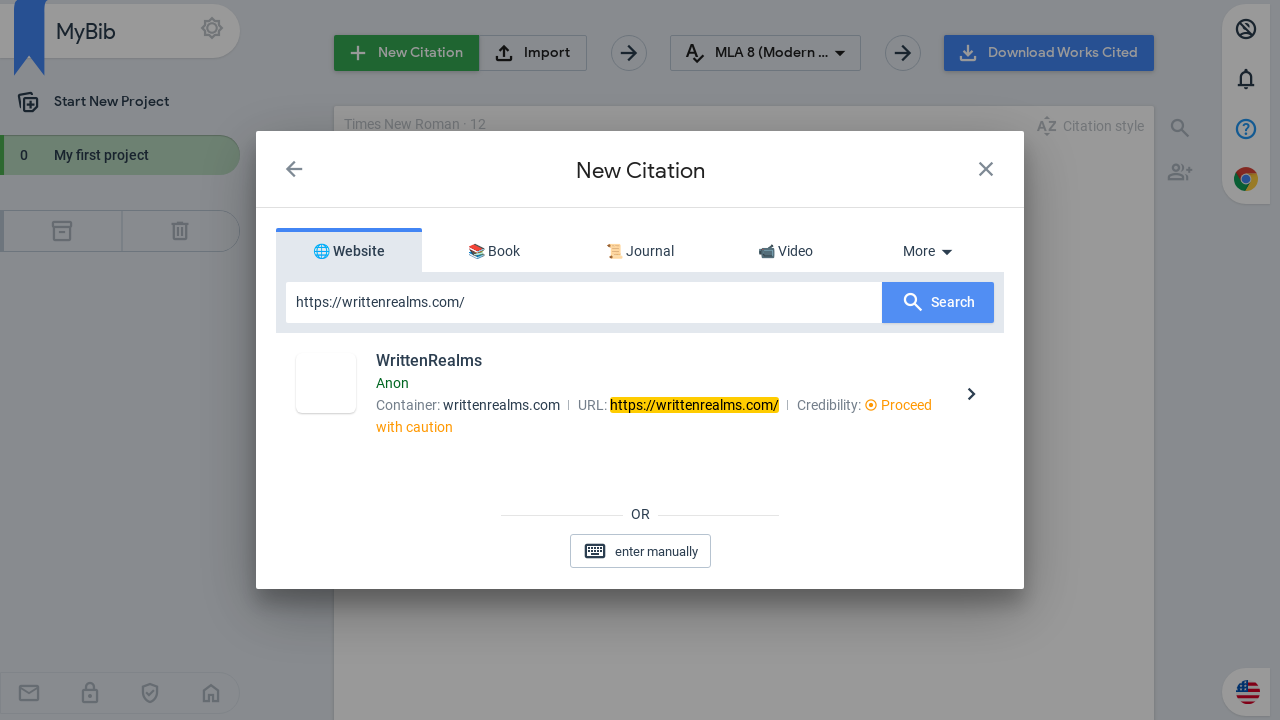

Waited 2000ms for search results to load
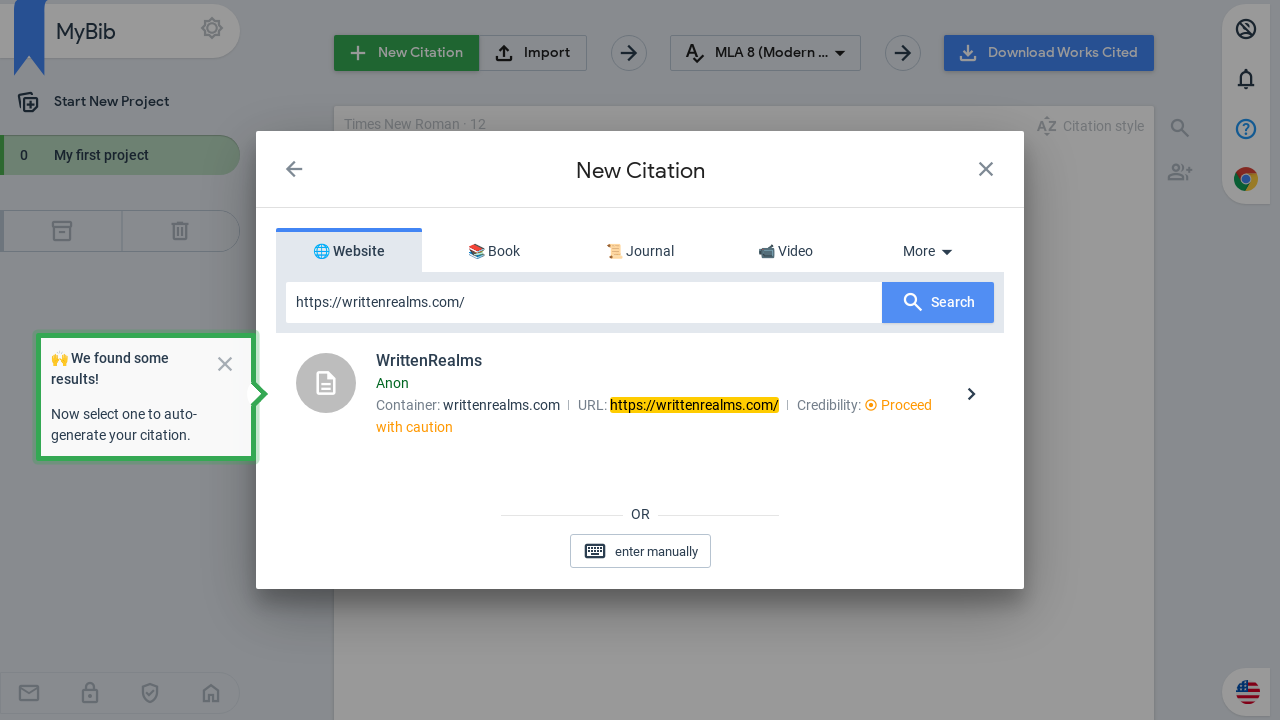

Clicked on the site result from search at (640, 394) on .flex.py-4.px-5.text-left.w-full
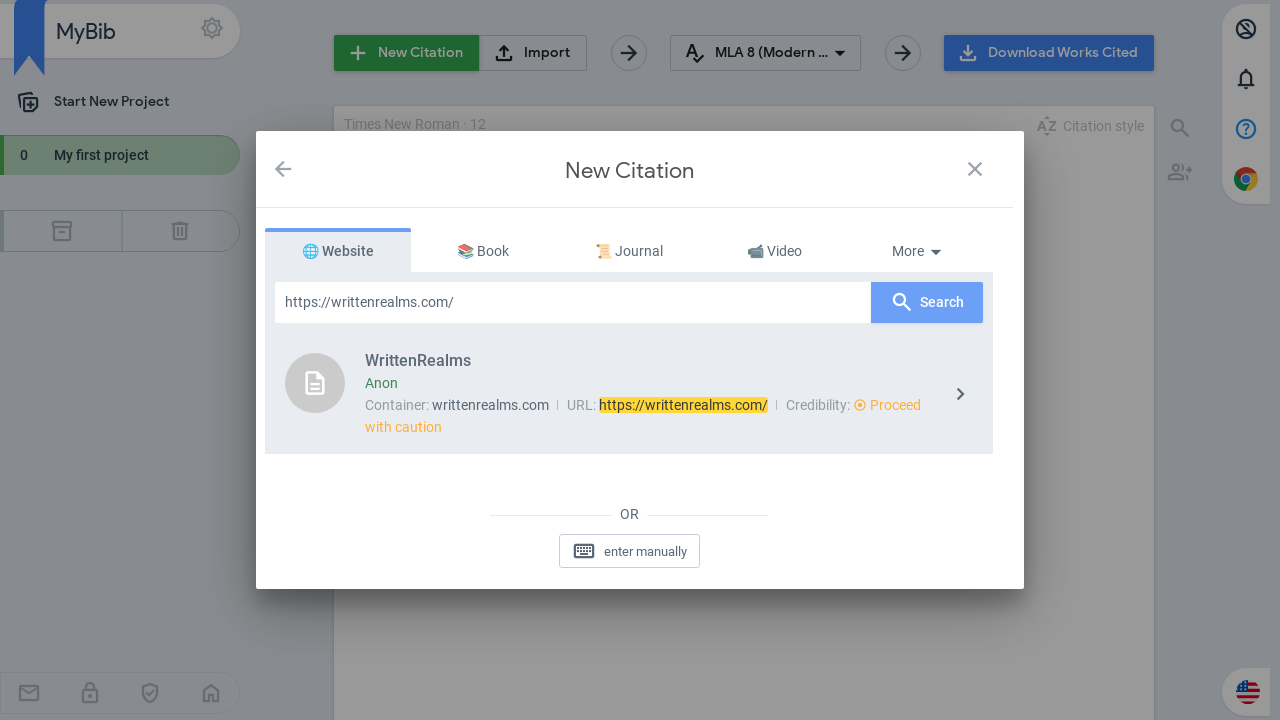

Waited 1000ms for site to load
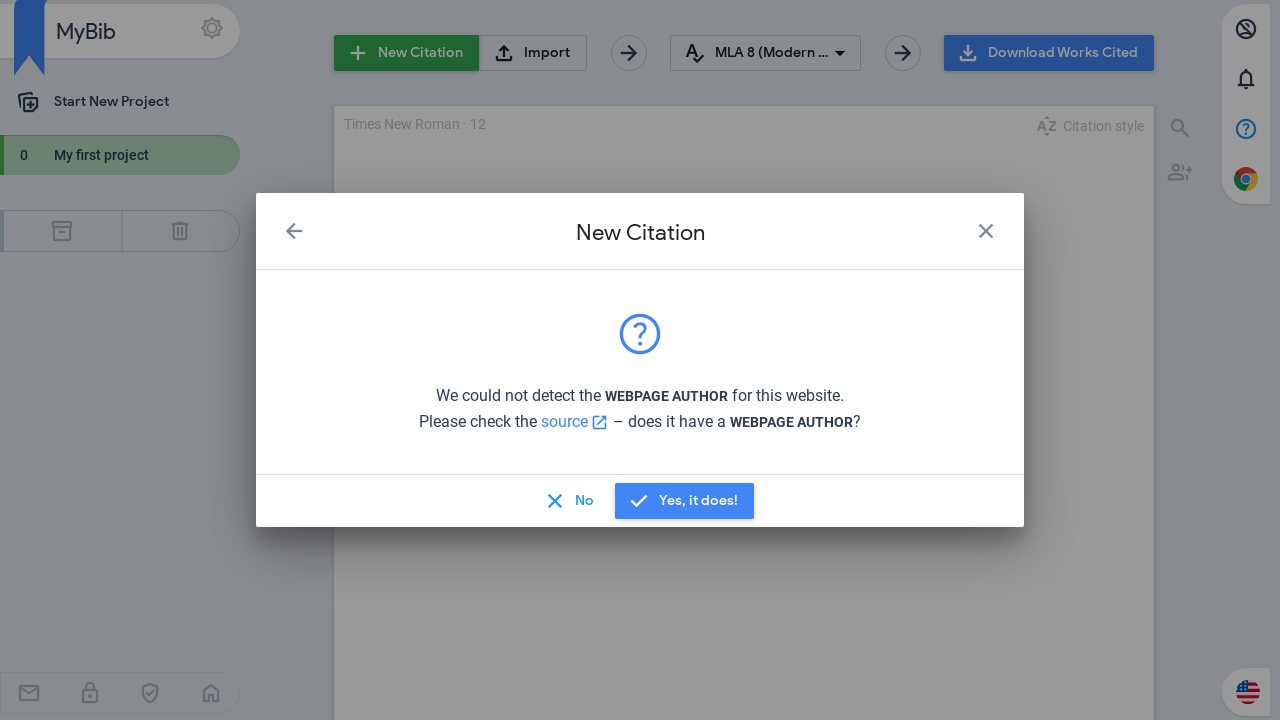

Clicked 'No' button on confirmation dialog at (570, 501) on .mu-flat-button.mu-flat-button-primary >> nth=0
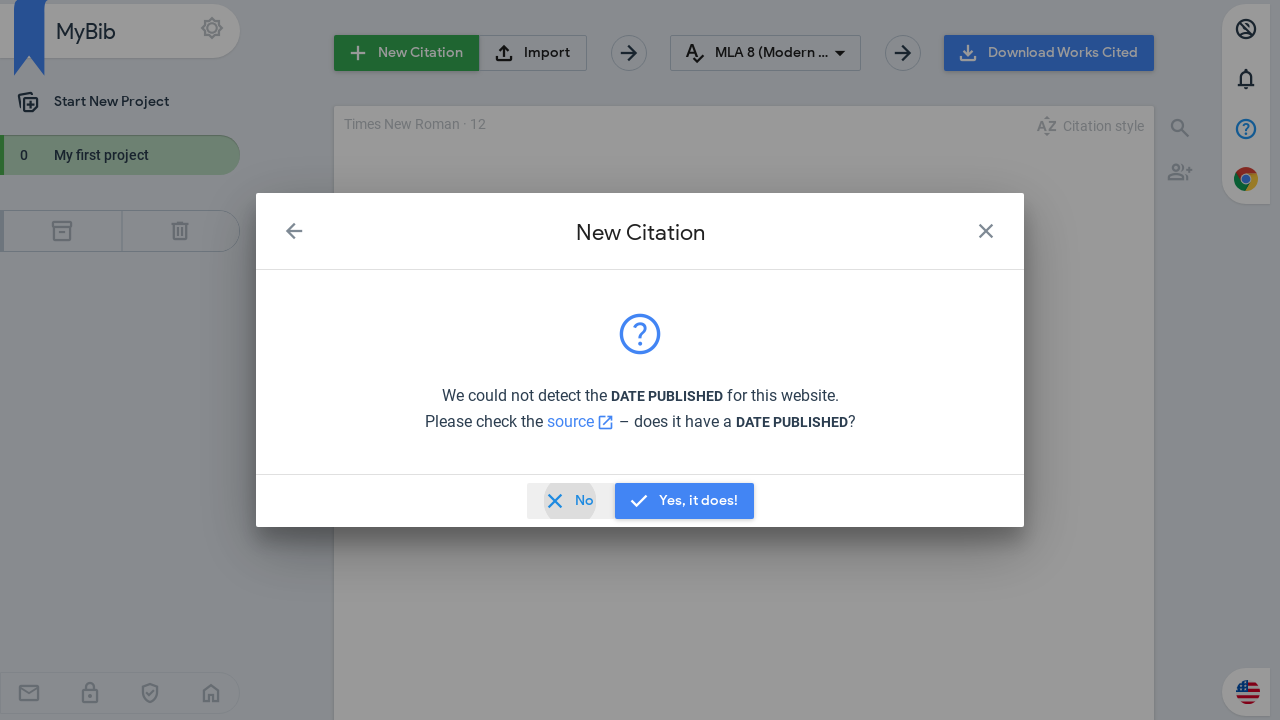

Waited 500ms after dismissing dialog
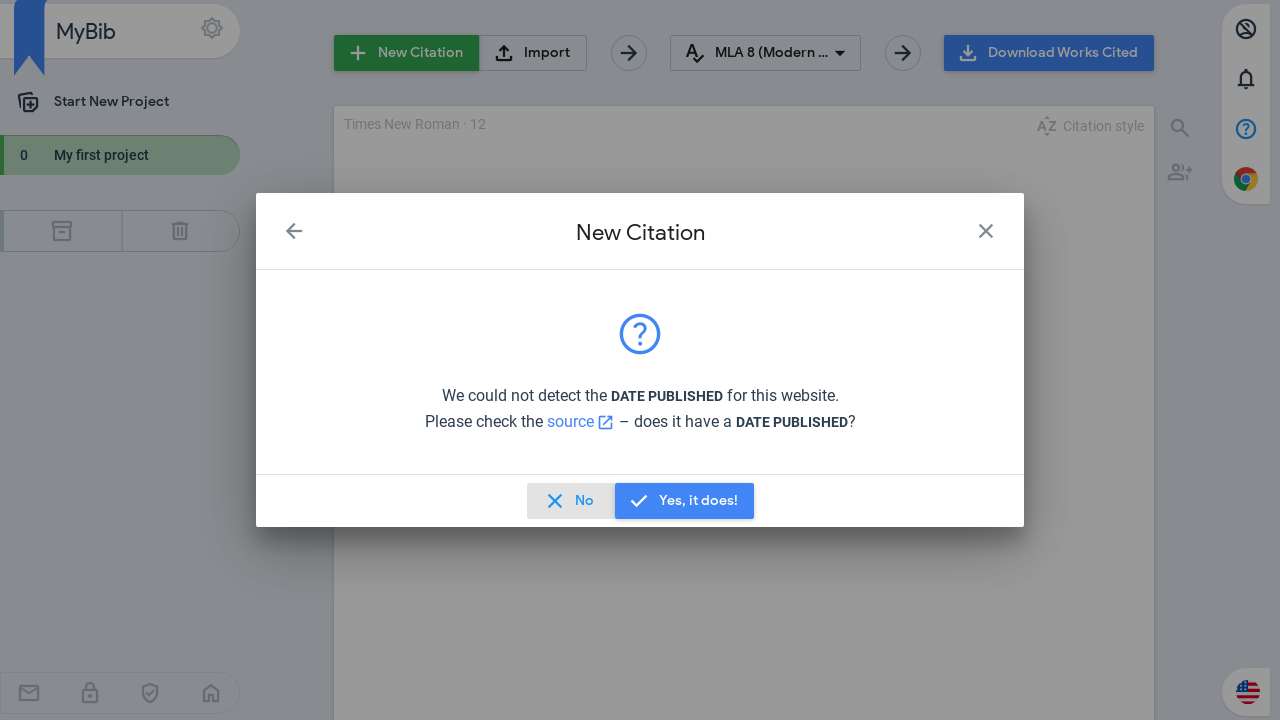

Clicked 'No' button on confirmation dialog at (570, 501) on .mu-flat-button.mu-flat-button-primary >> nth=0
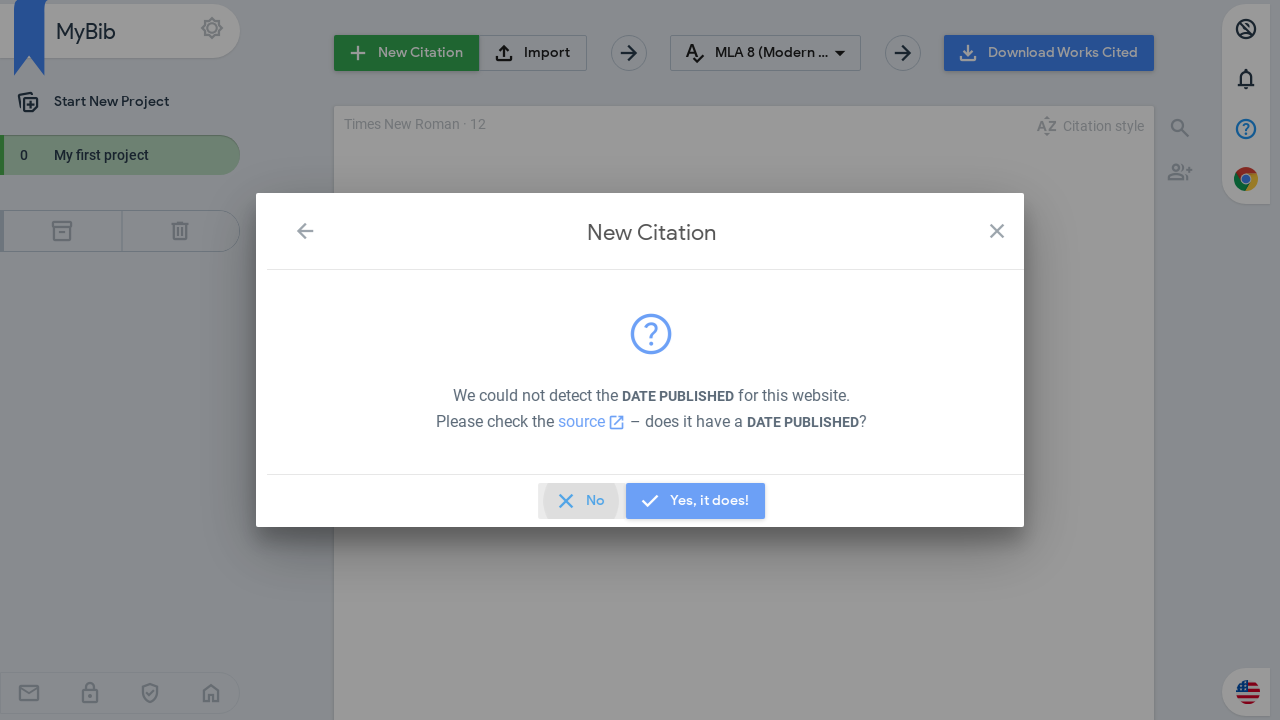

Waited 500ms after dismissing dialog
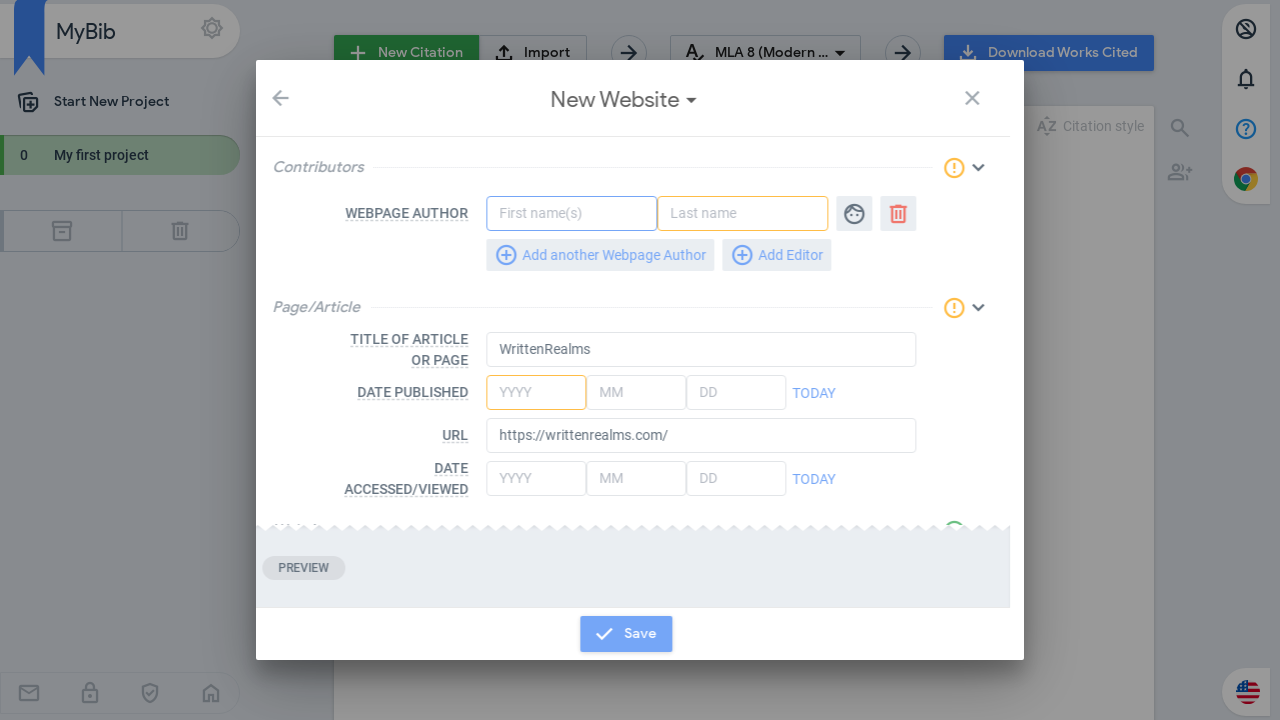

Clicked save button to save citation for https://writtenrealms.com/ at (640, 634) on .mu-raised-button.mu-raised-button-secondary.mu-raised-button-inverse >> nth=1
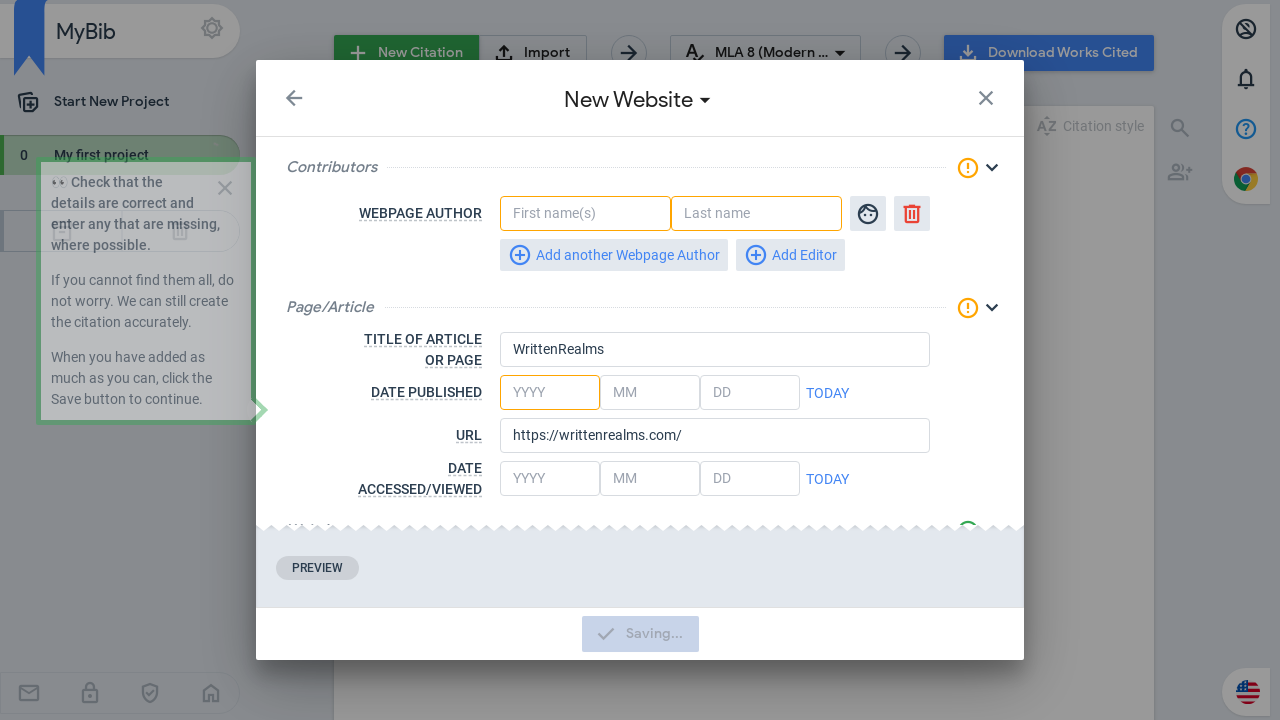

Waited 500ms after saving citation
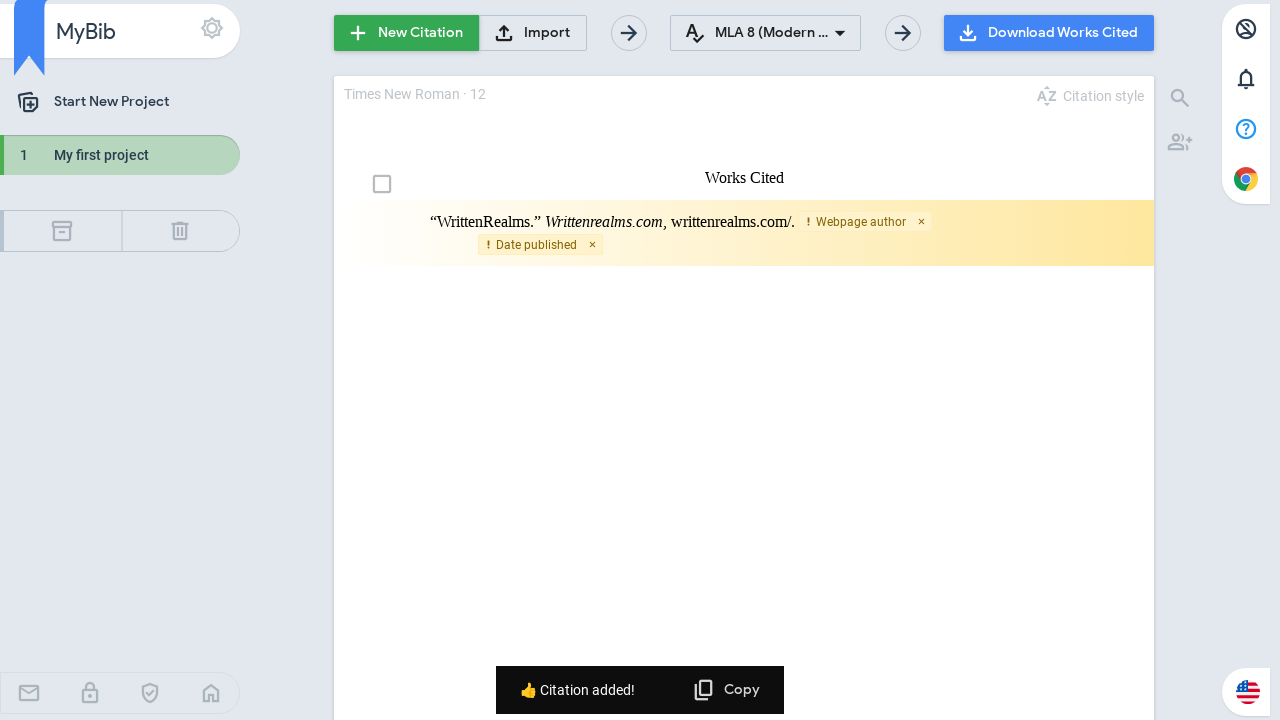

Clicked add citation button for URL: https://fr.wikipedia.org/wiki/Wikip%C3%A9dia:Accueil_principal at (406, 33) on .mu-ripple-wrapper >> nth=4
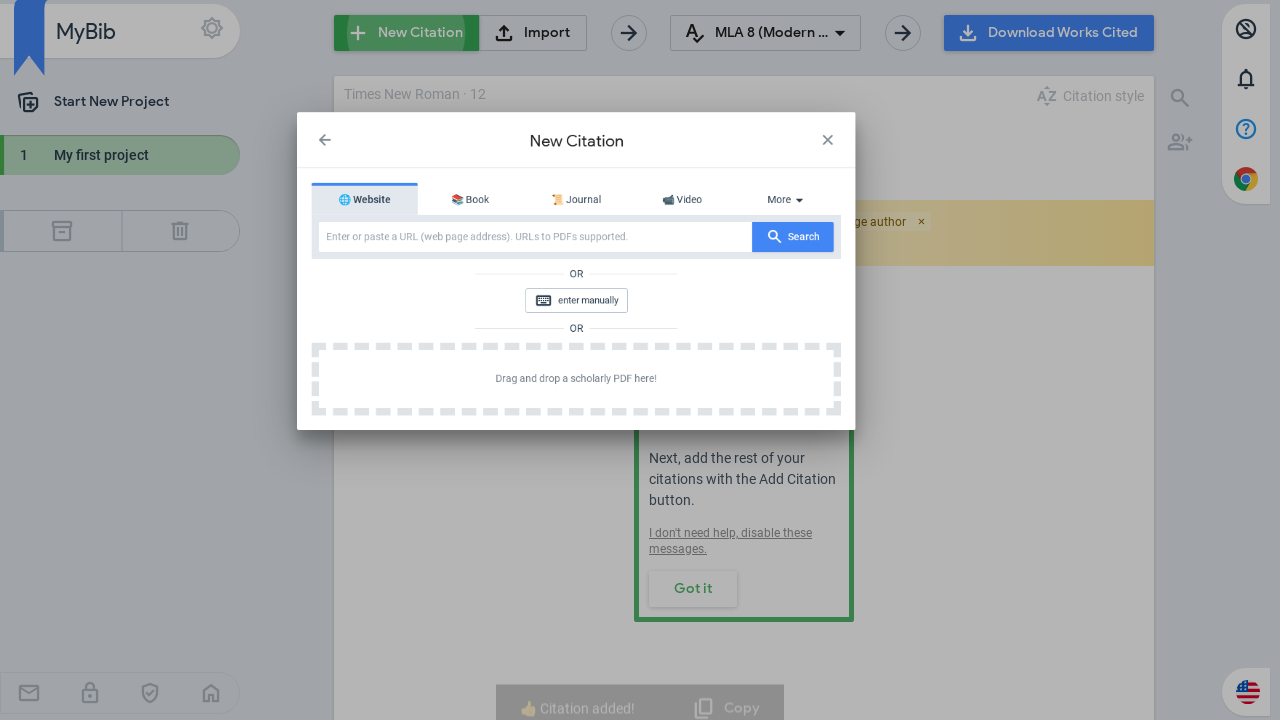

Waited 500ms for add citation dialog to open
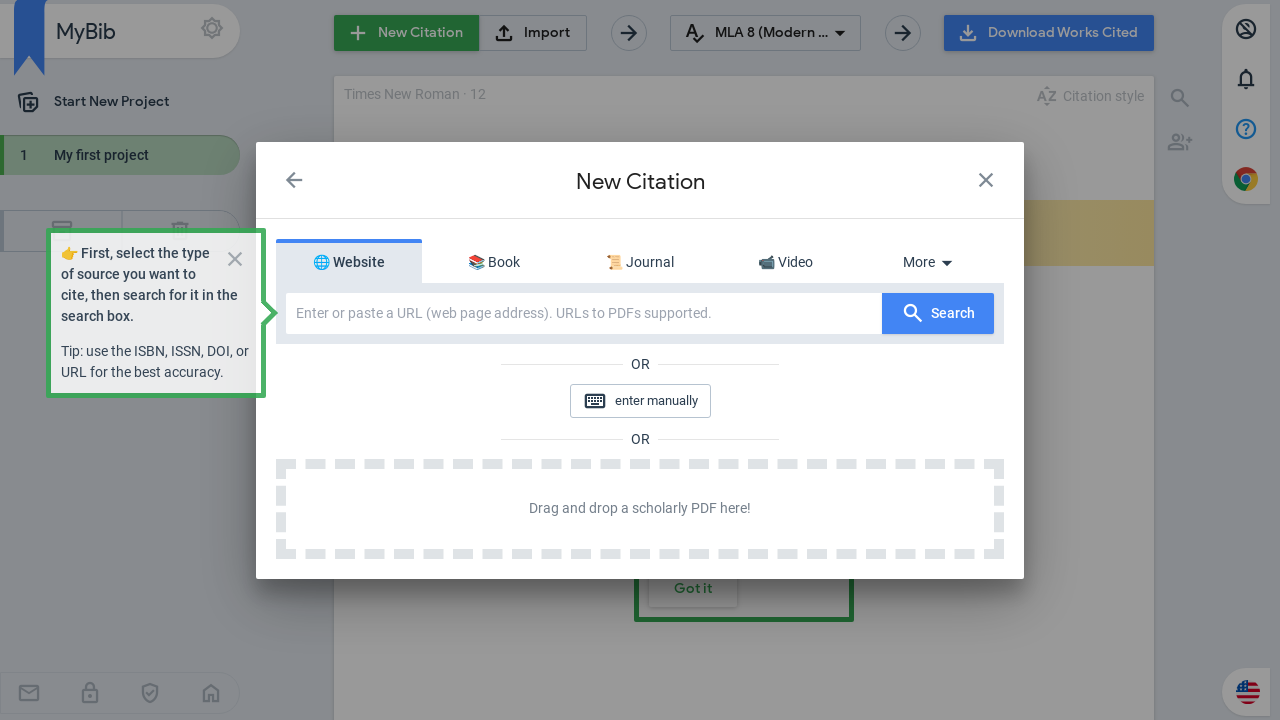

Filled URL field with: https://fr.wikipedia.org/wiki/Wikip%C3%A9dia:Accueil_principal on .rounded-l-sm
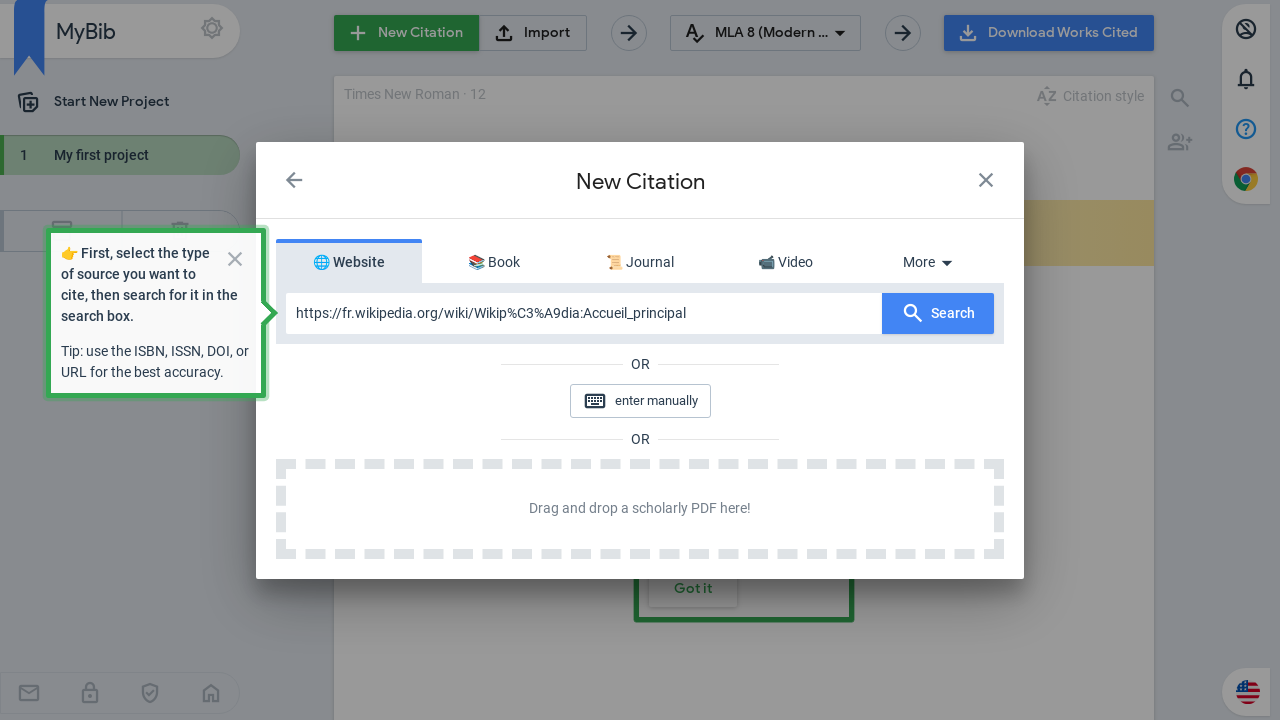

Clicked search button to search for URL at (913, 313) on .material-icons >> nth=51
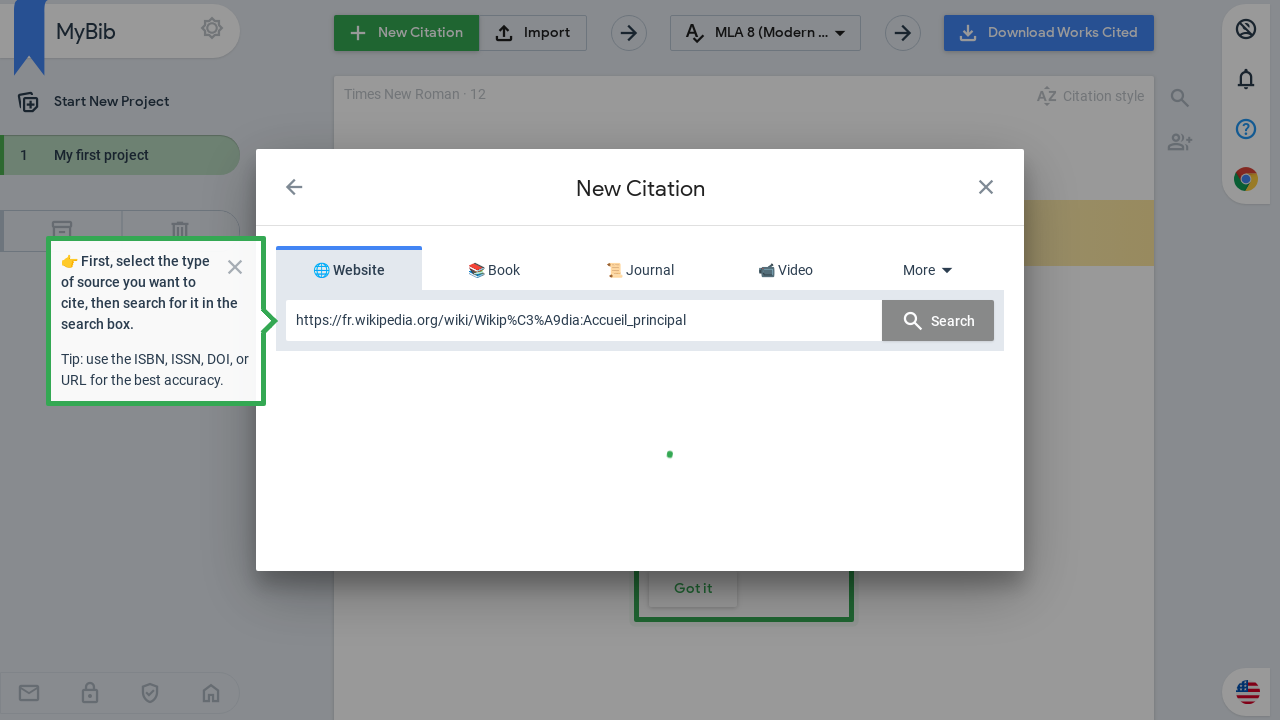

Waited 2000ms for search results to load
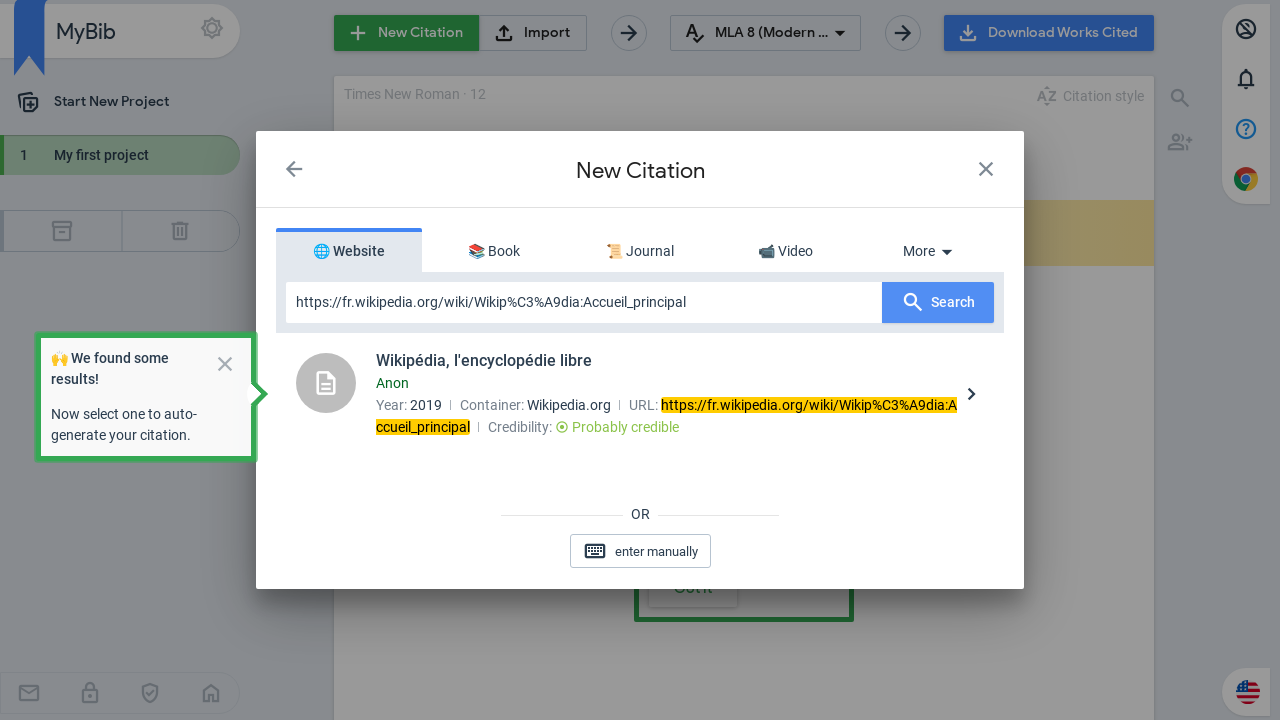

Clicked on the site result from search at (640, 394) on .flex.py-4.px-5.text-left.w-full
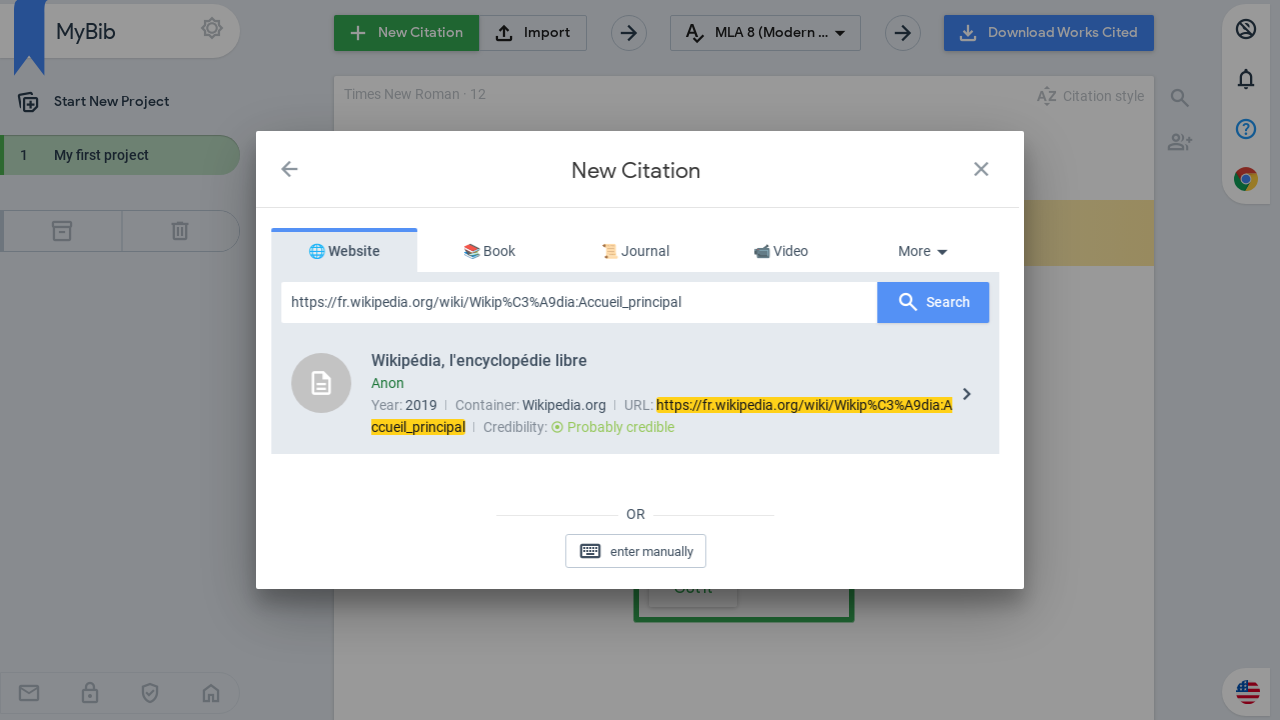

Waited 1000ms for site to load
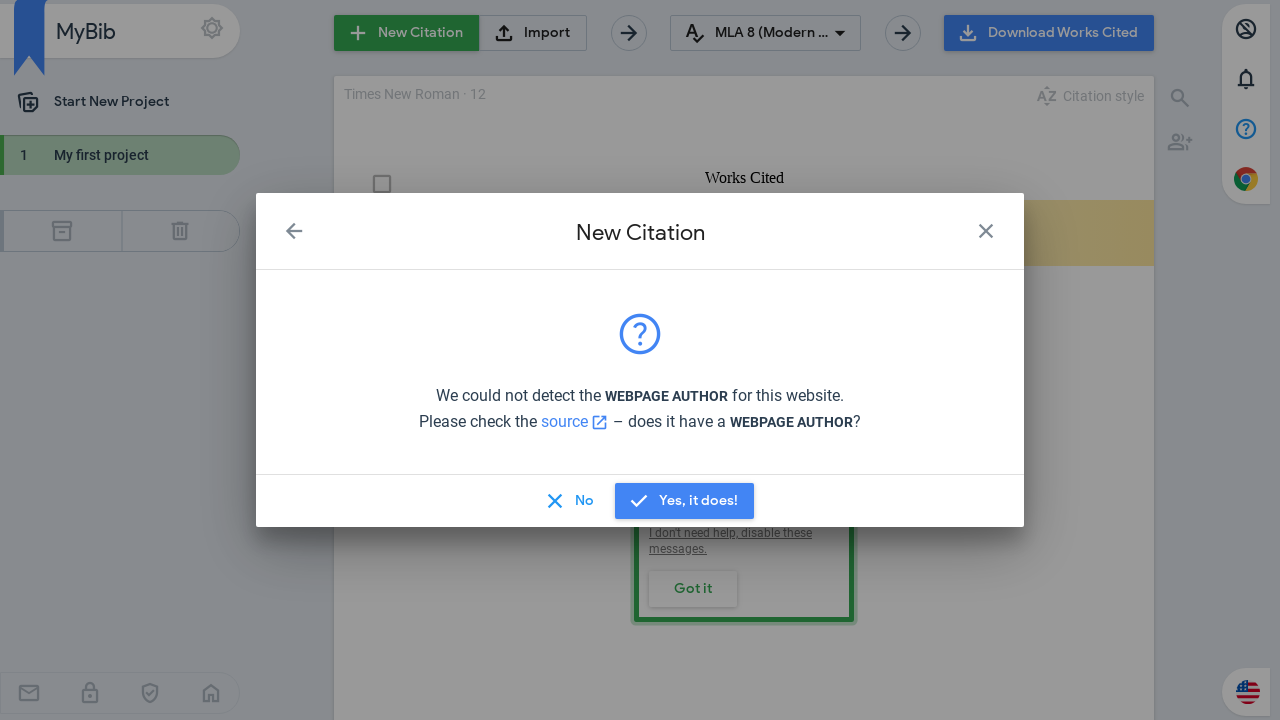

Clicked 'No' button on confirmation dialog at (570, 501) on .mu-flat-button.mu-flat-button-primary >> nth=0
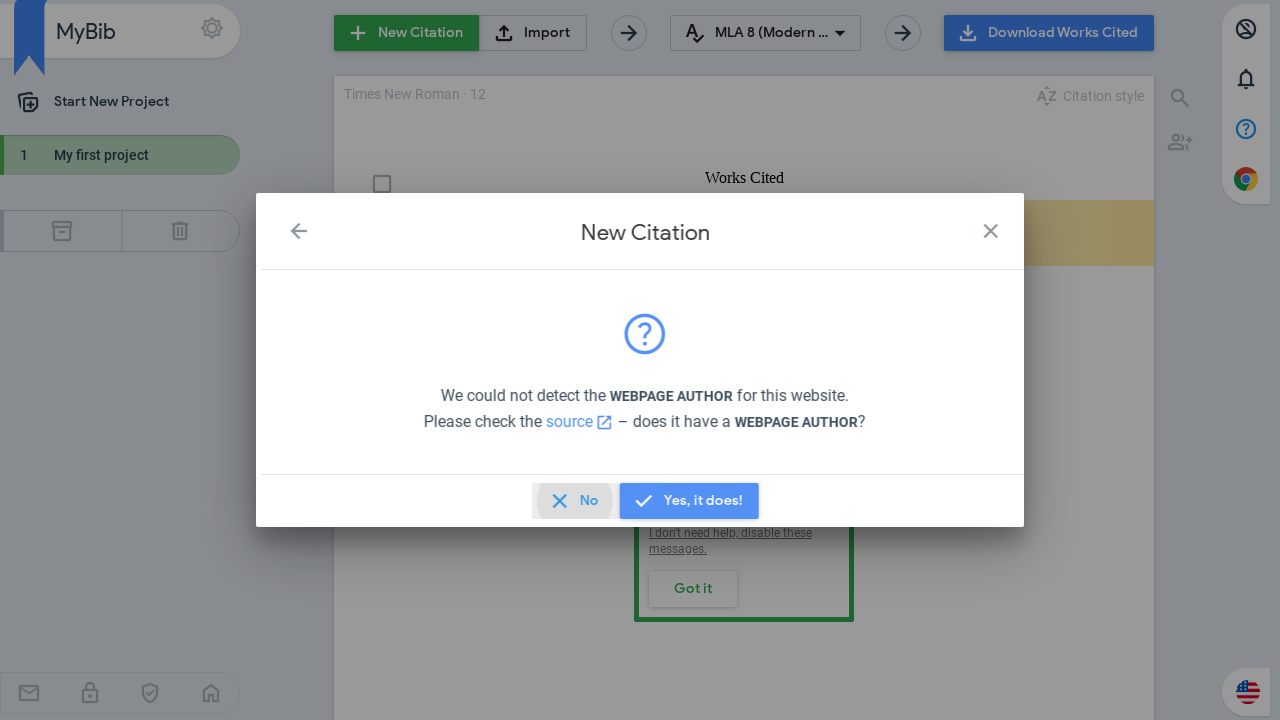

Waited 500ms after dismissing dialog
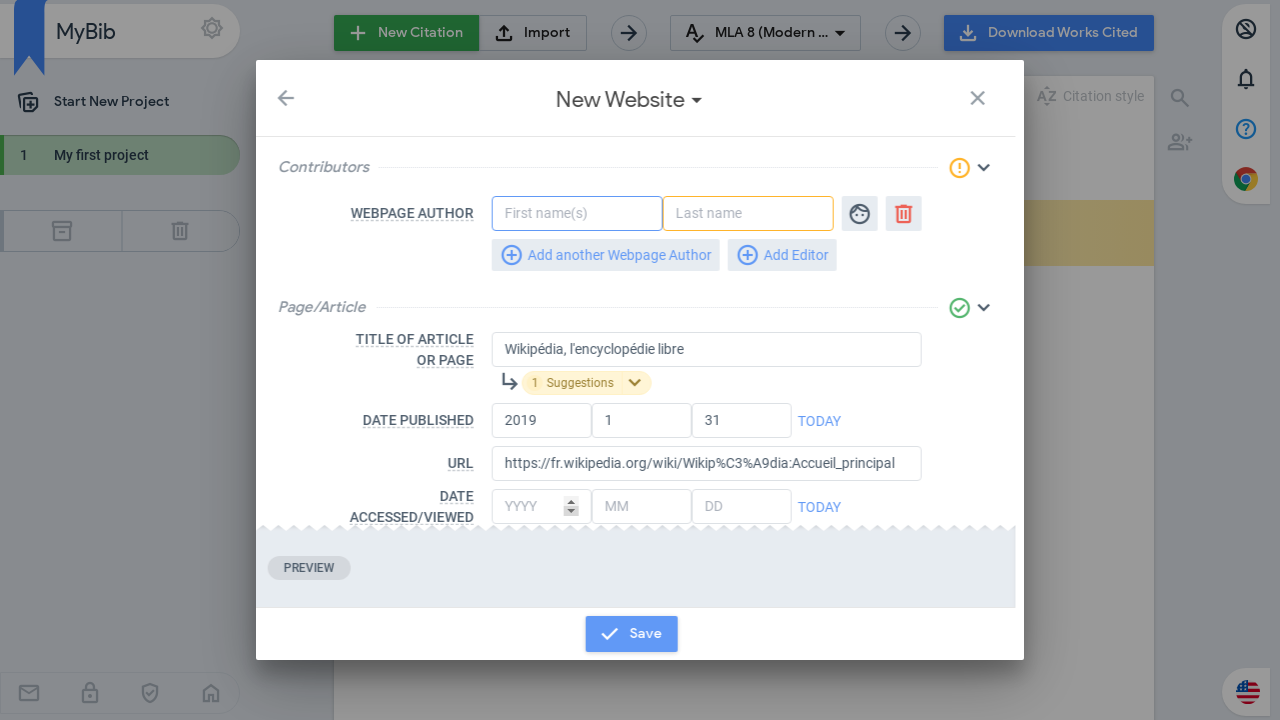

No confirmation dialog found, waited 1000ms
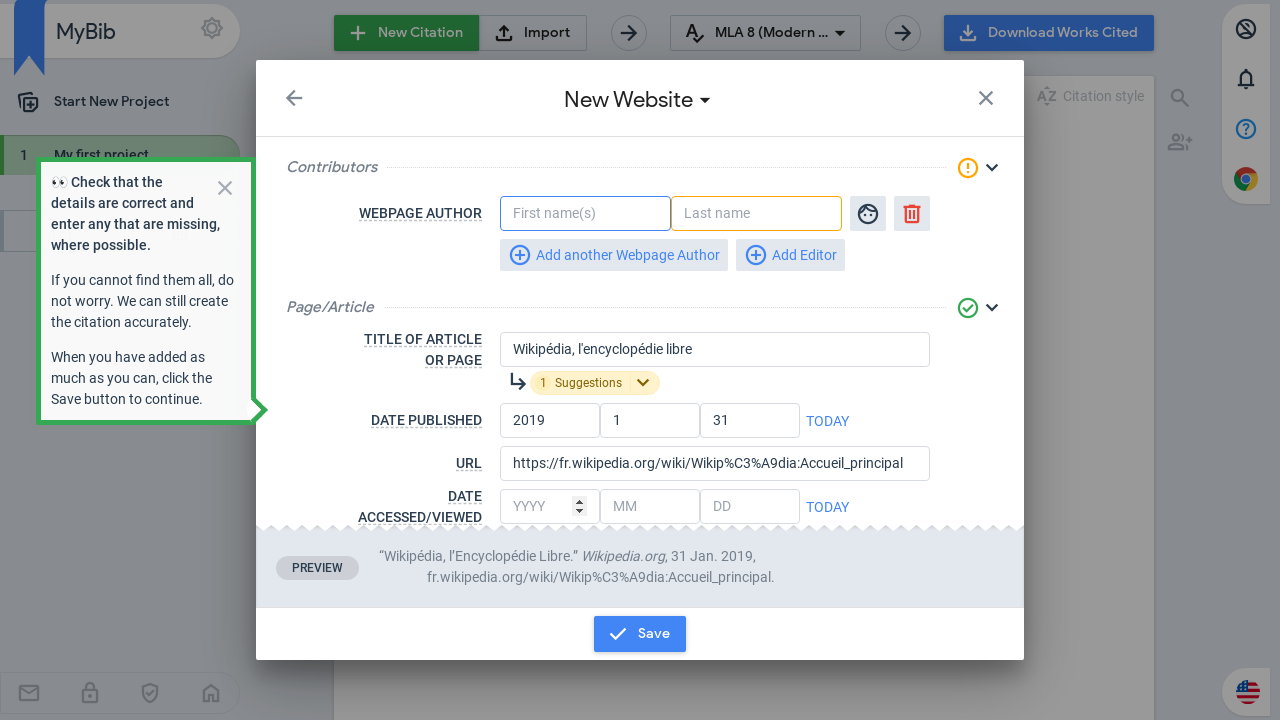

Clicked save button to save citation for https://fr.wikipedia.org/wiki/Wikip%C3%A9dia:Accueil_principal at (640, 634) on .mu-raised-button.mu-raised-button-secondary.mu-raised-button-inverse >> nth=1
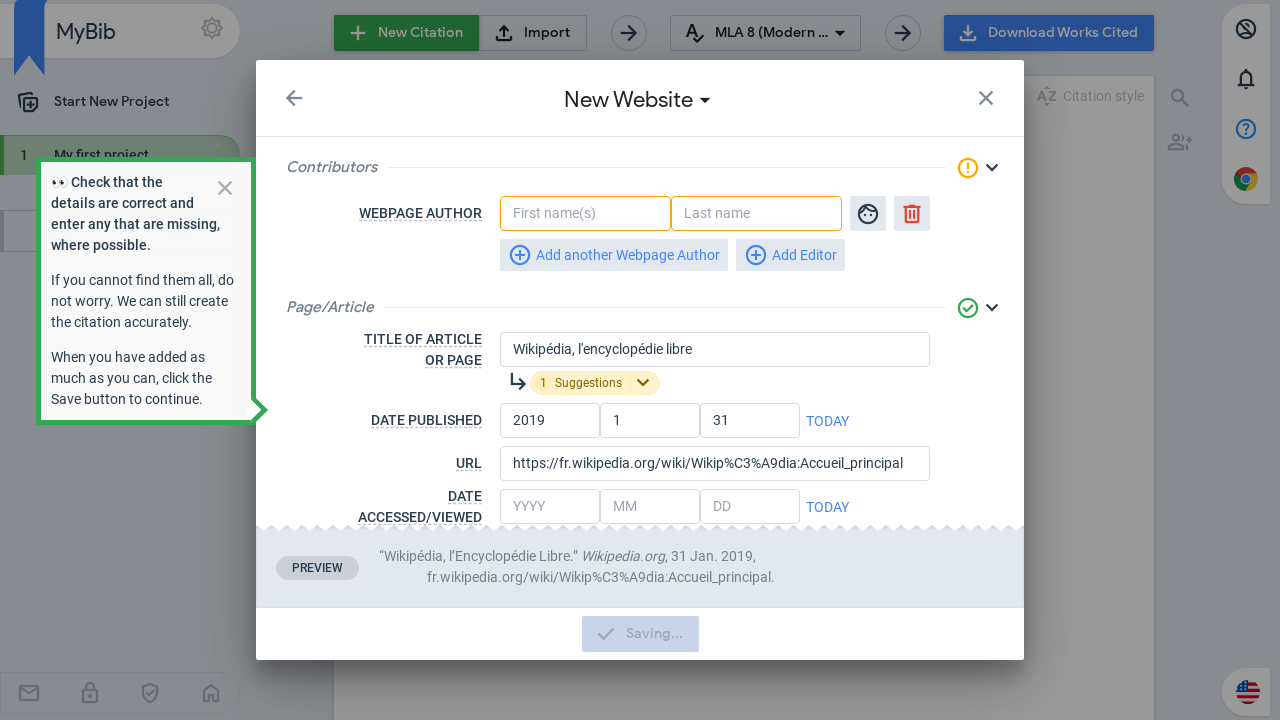

Waited 500ms after saving citation
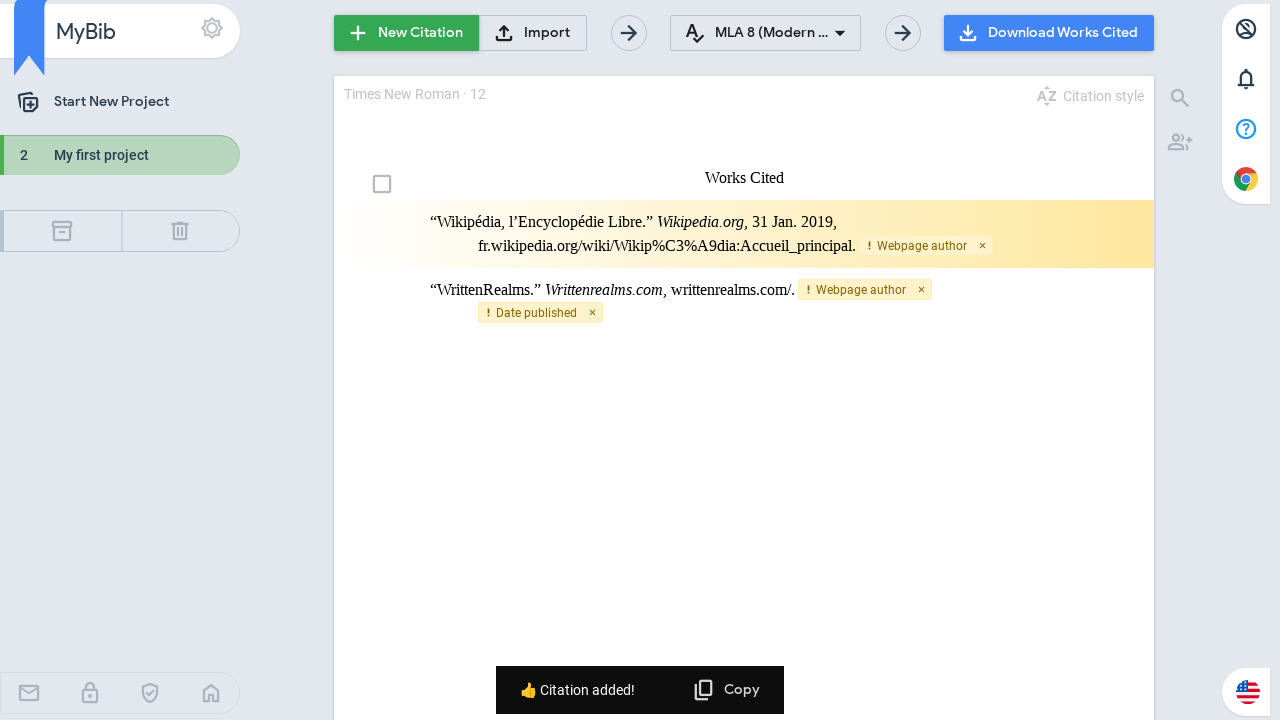

Clicked add citation button for URL: https://www.canada.ca/fr/sante-canada/services/publications/vie-saine/comment-preparer-fumee-feux-foret.html at (406, 33) on .mu-ripple-wrapper >> nth=4
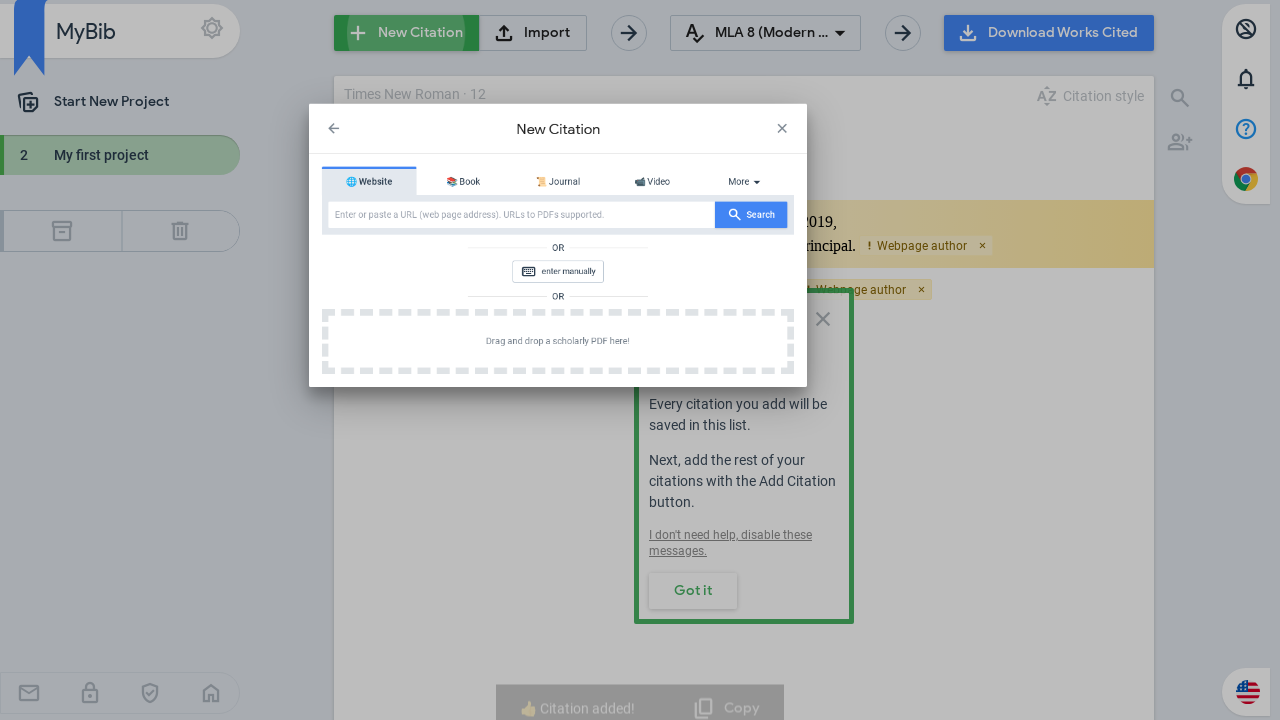

Waited 500ms for add citation dialog to open
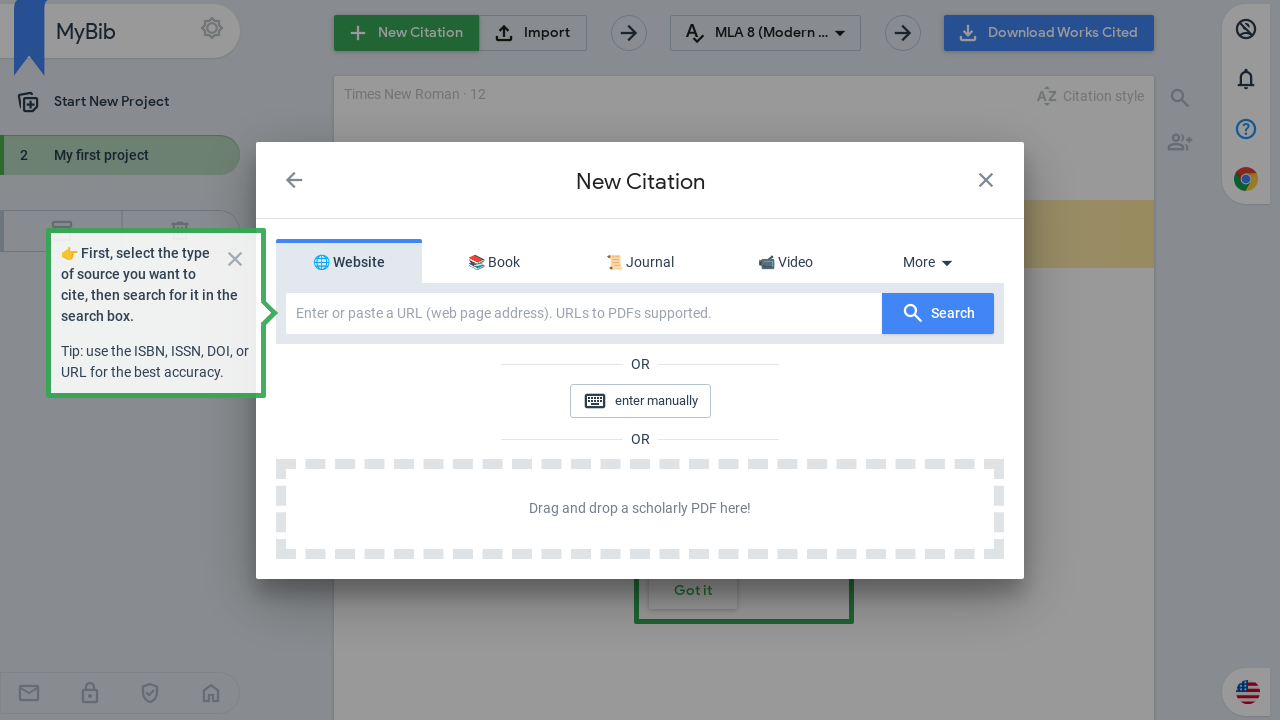

Filled URL field with: https://www.canada.ca/fr/sante-canada/services/publications/vie-saine/comment-preparer-fumee-feux-foret.html on .rounded-l-sm
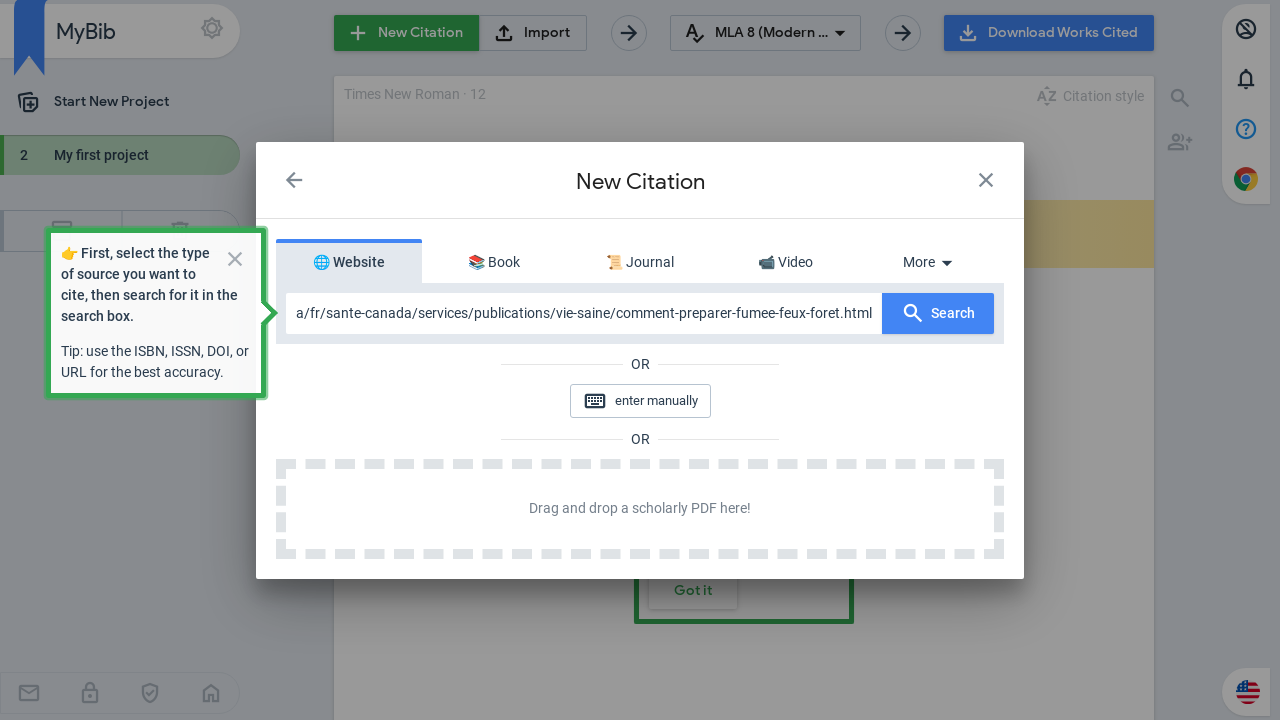

Clicked search button to search for URL at (913, 313) on .material-icons >> nth=64
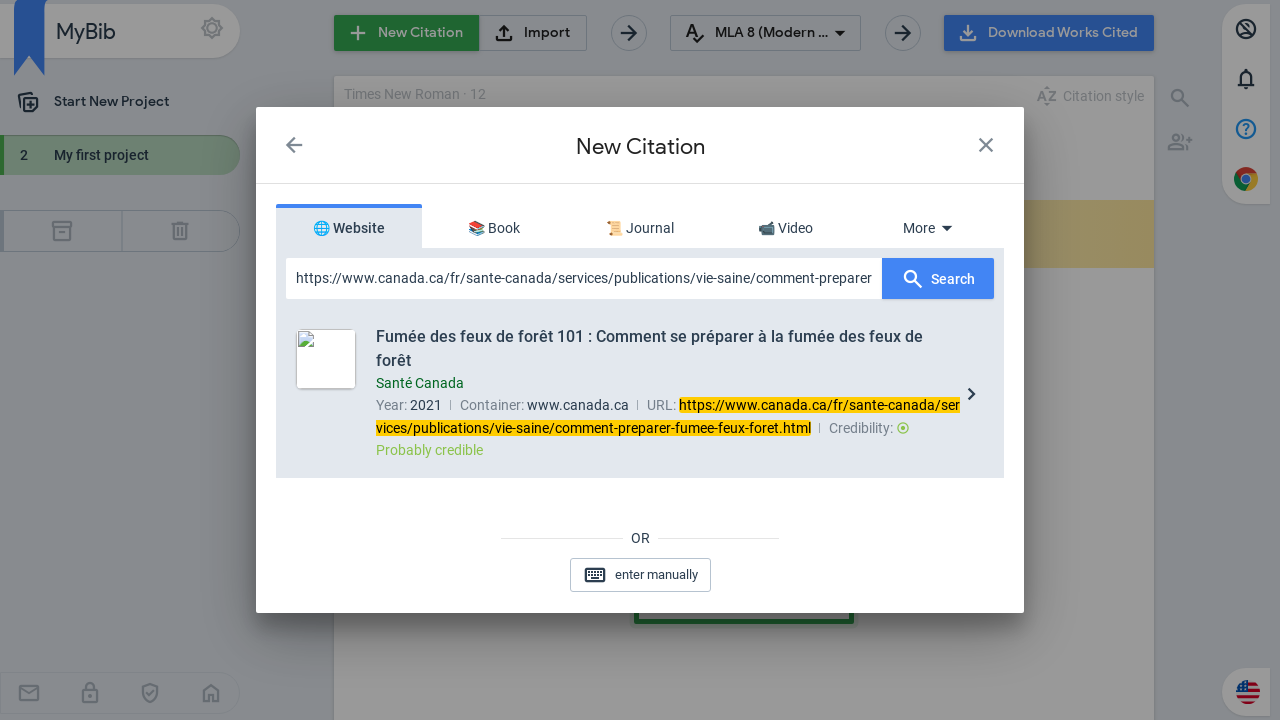

Waited 2000ms for search results to load
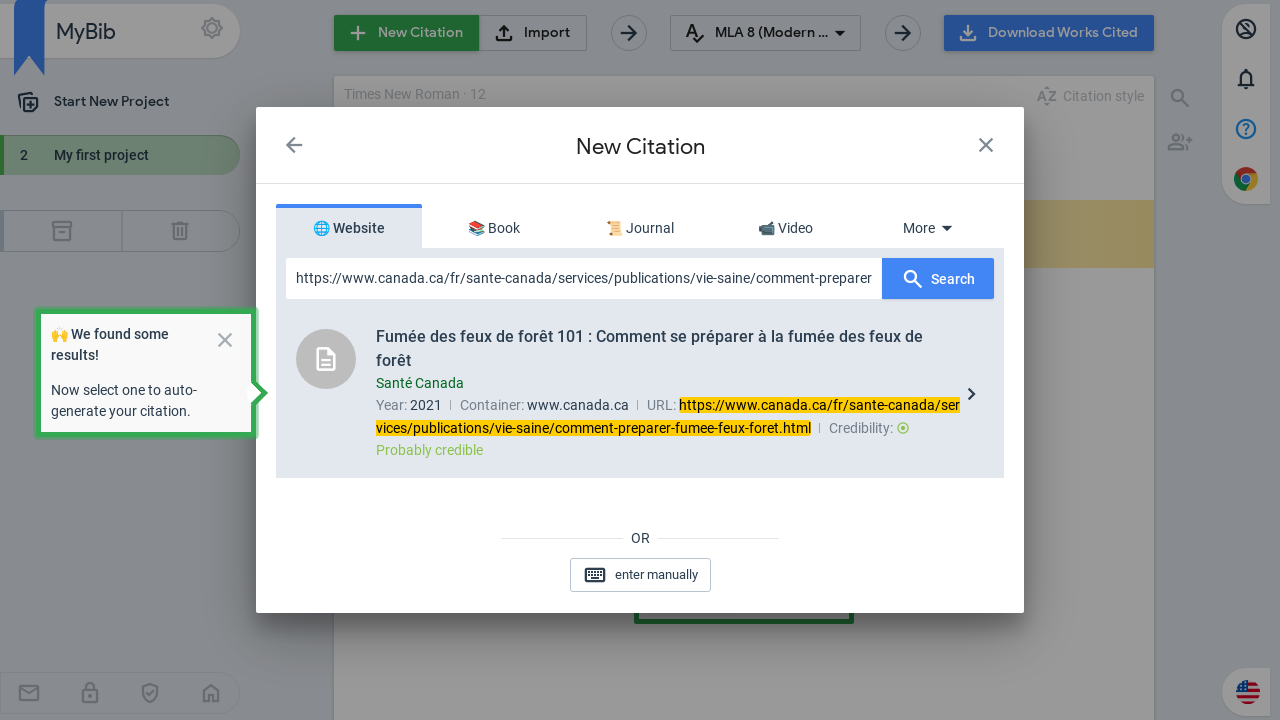

Clicked on the site result from search at (640, 394) on .flex.py-4.px-5.text-left.w-full
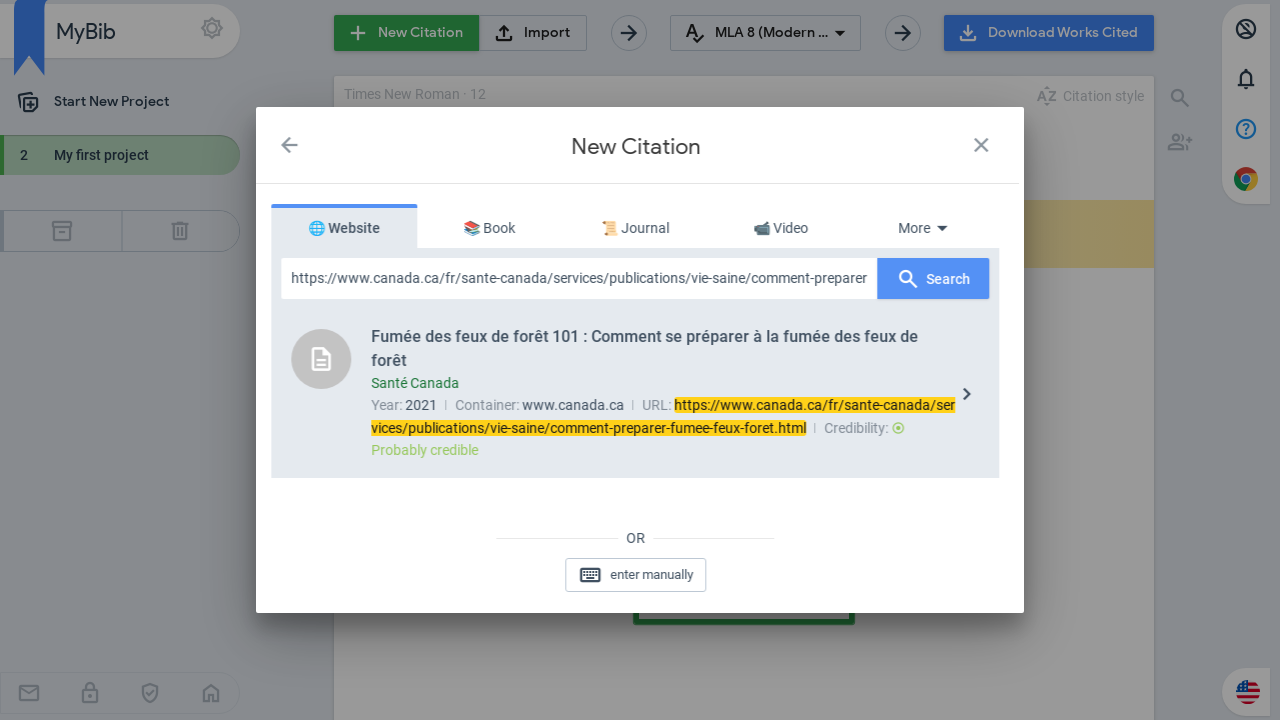

Waited 1000ms for site to load
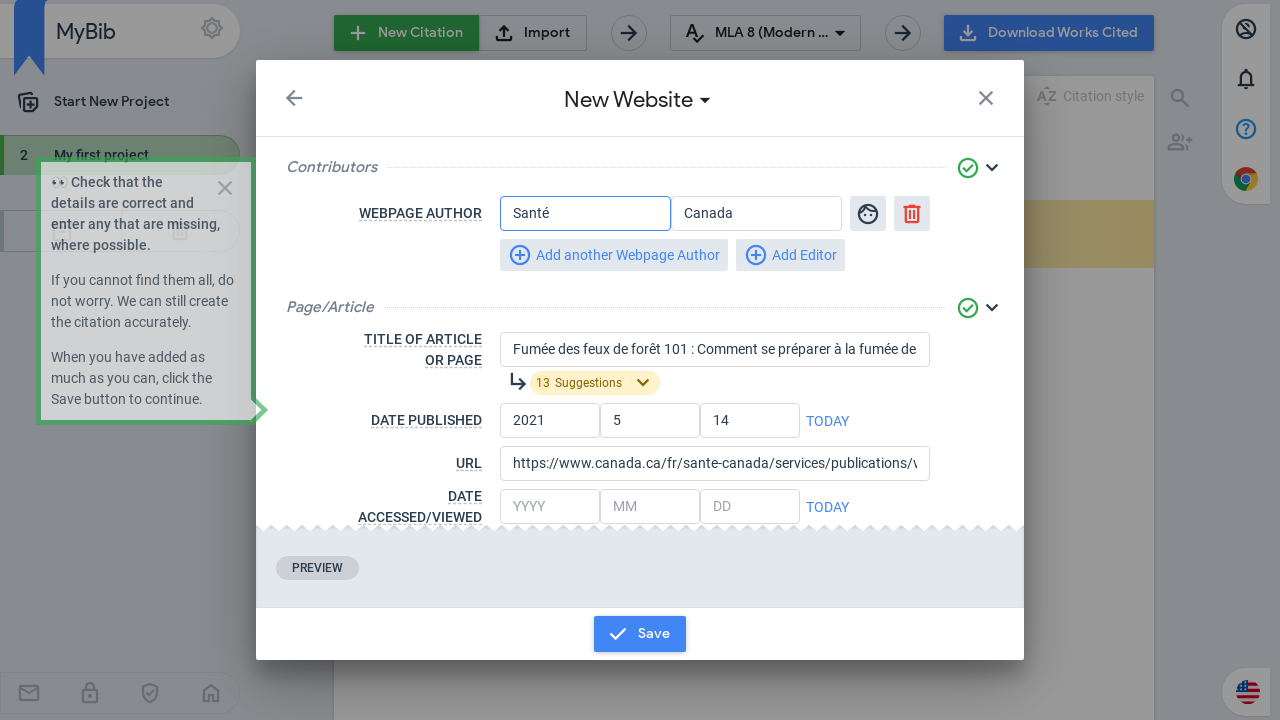

No confirmation dialog found, waited 1000ms
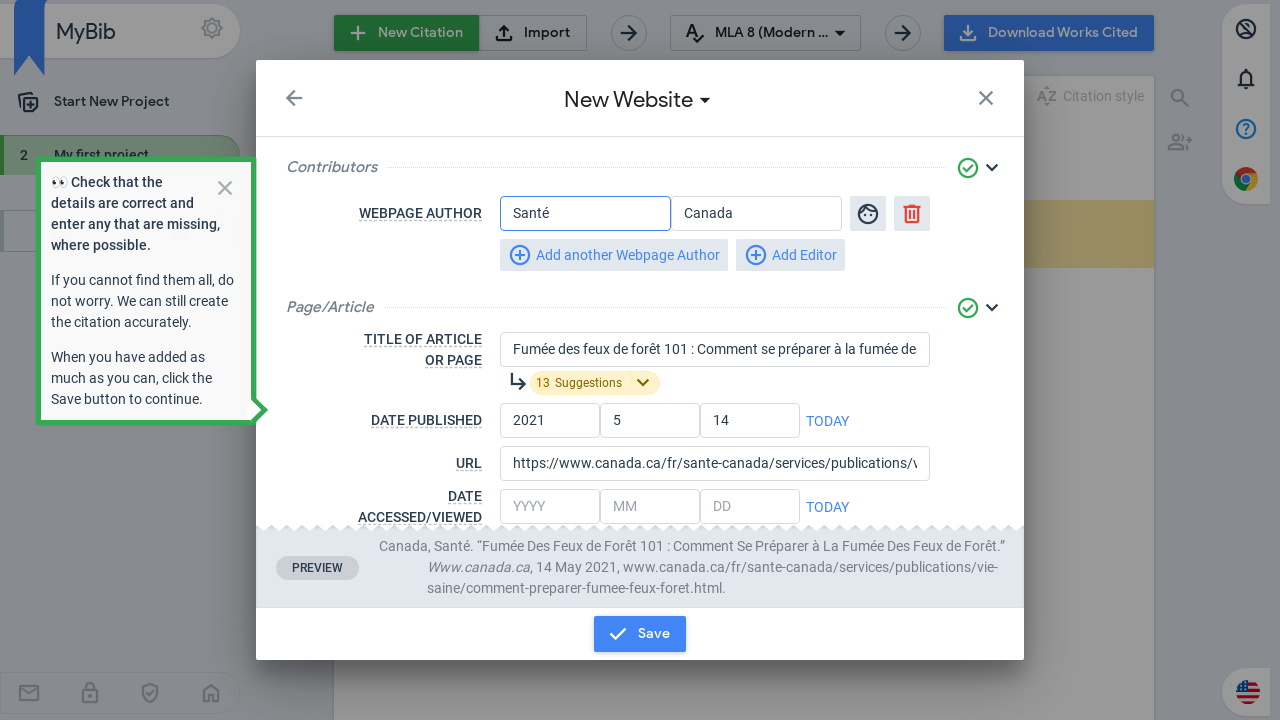

Clicked save button to save citation for https://www.canada.ca/fr/sante-canada/services/publications/vie-saine/comment-preparer-fumee-feux-foret.html at (640, 634) on .mu-raised-button.mu-raised-button-secondary.mu-raised-button-inverse >> nth=1
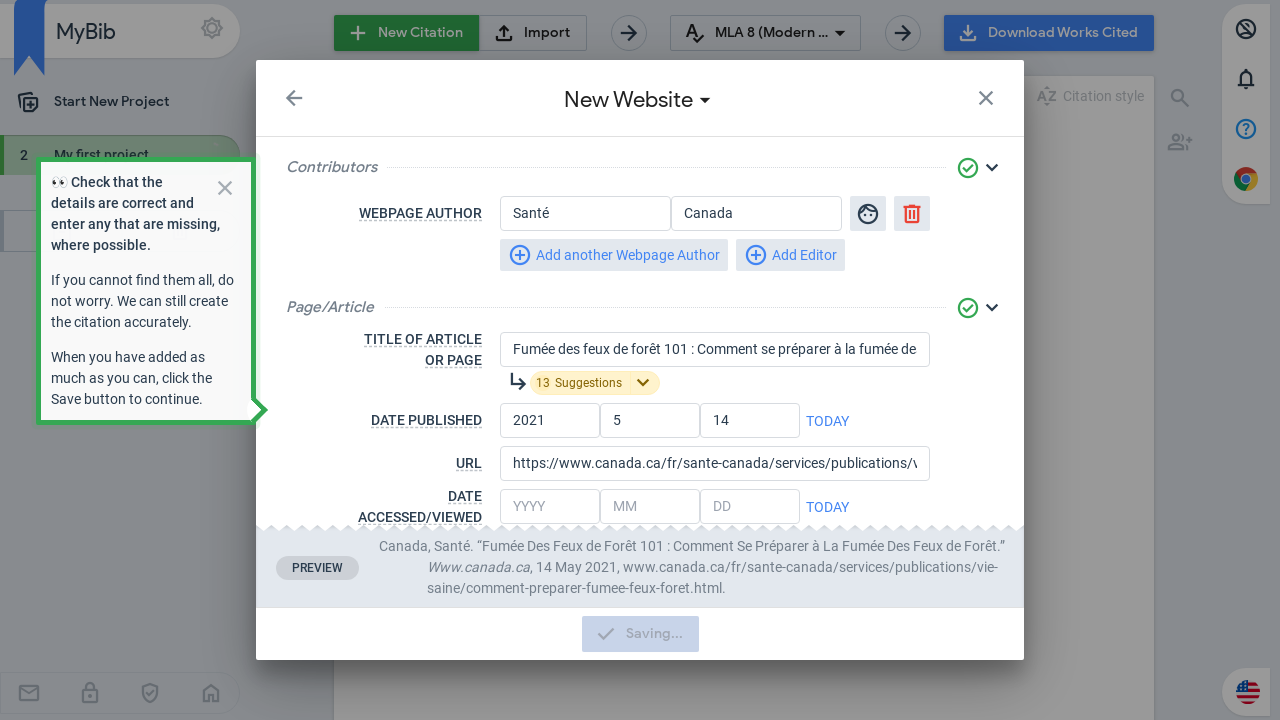

Waited 500ms after saving citation
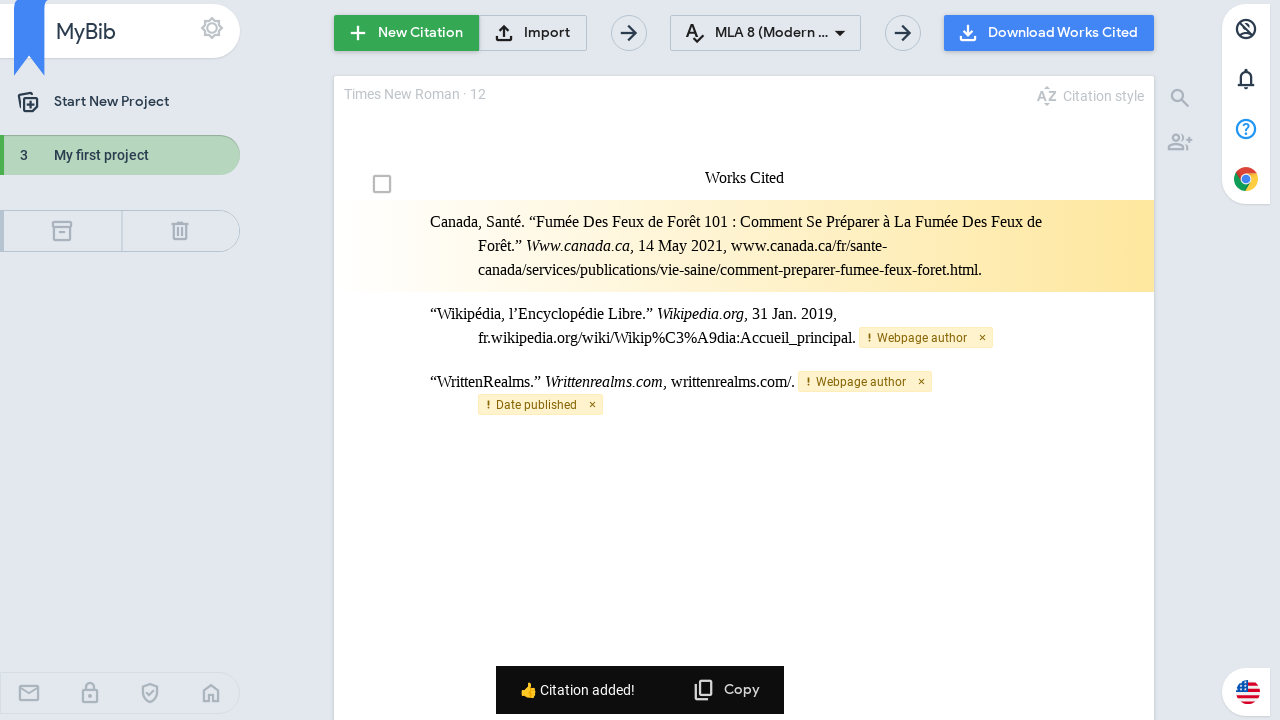

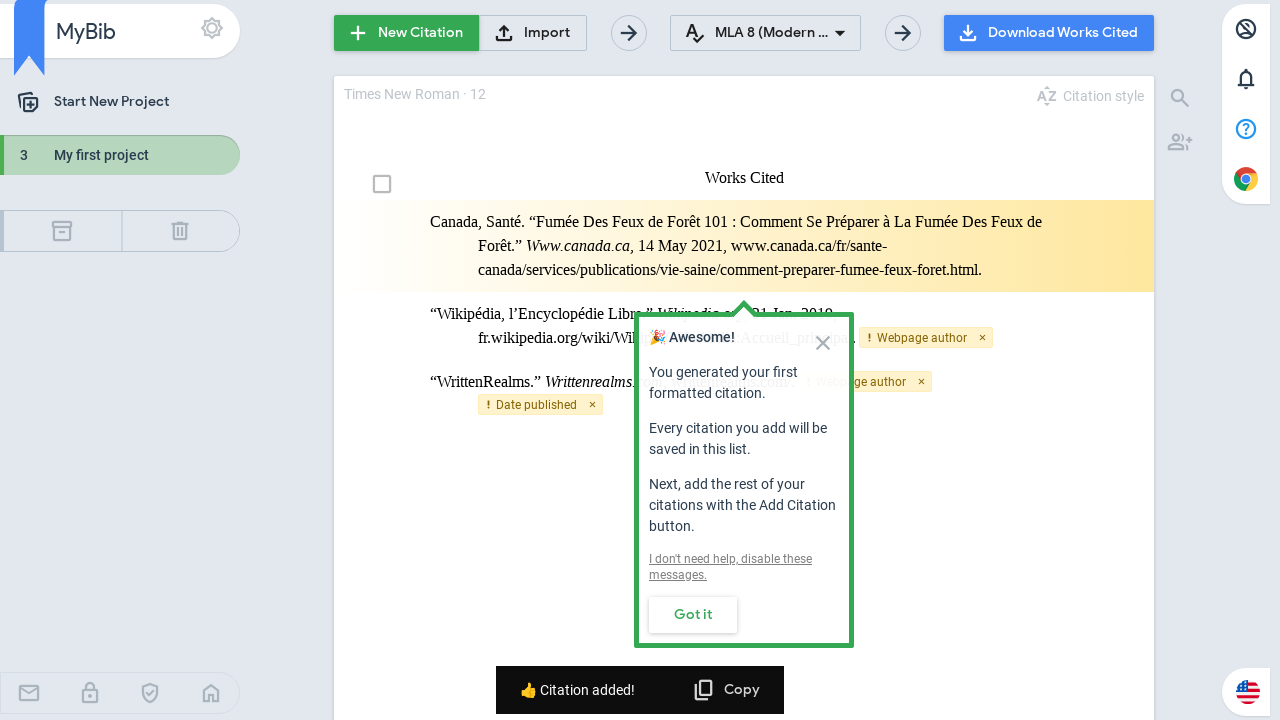